Automates the e-typing.ne.jp typing practice website by starting a level check, switching to the game iframe, and typing the displayed sentences in a loop.

Starting URL: https://www.e-typing.ne.jp/

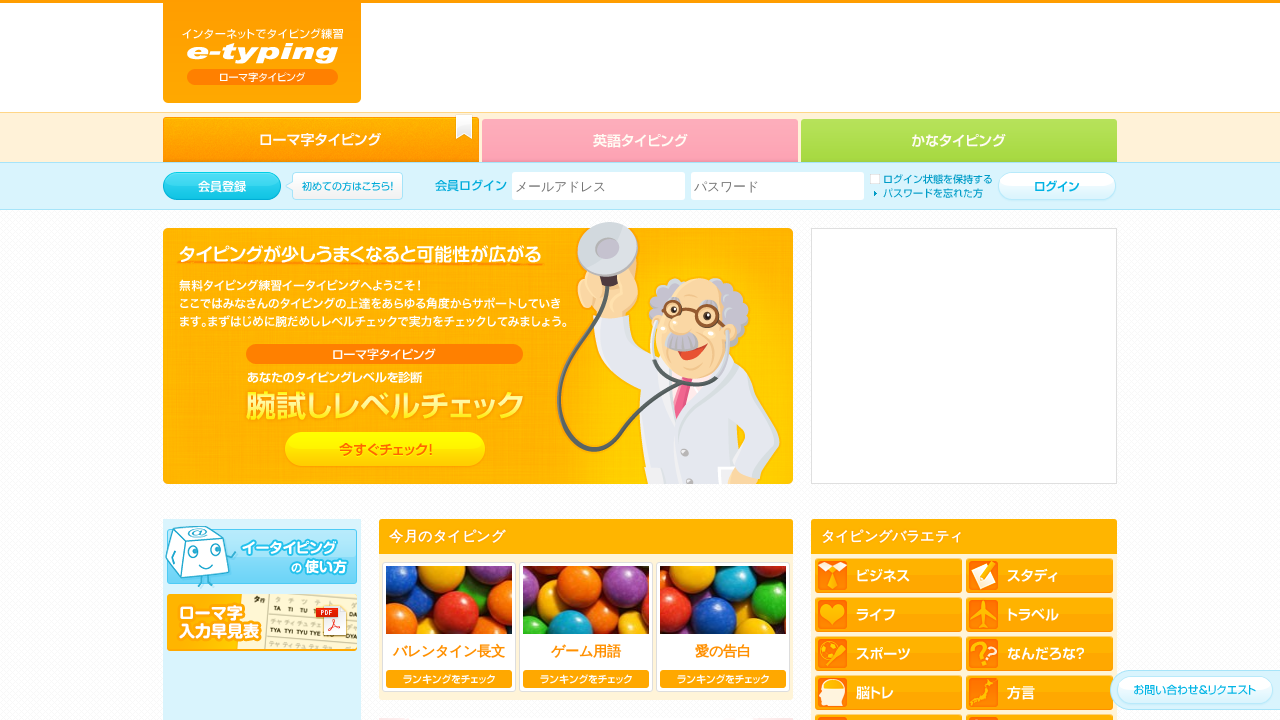

Clicked level check button (first click) at (385, 450) on #level_check_btn
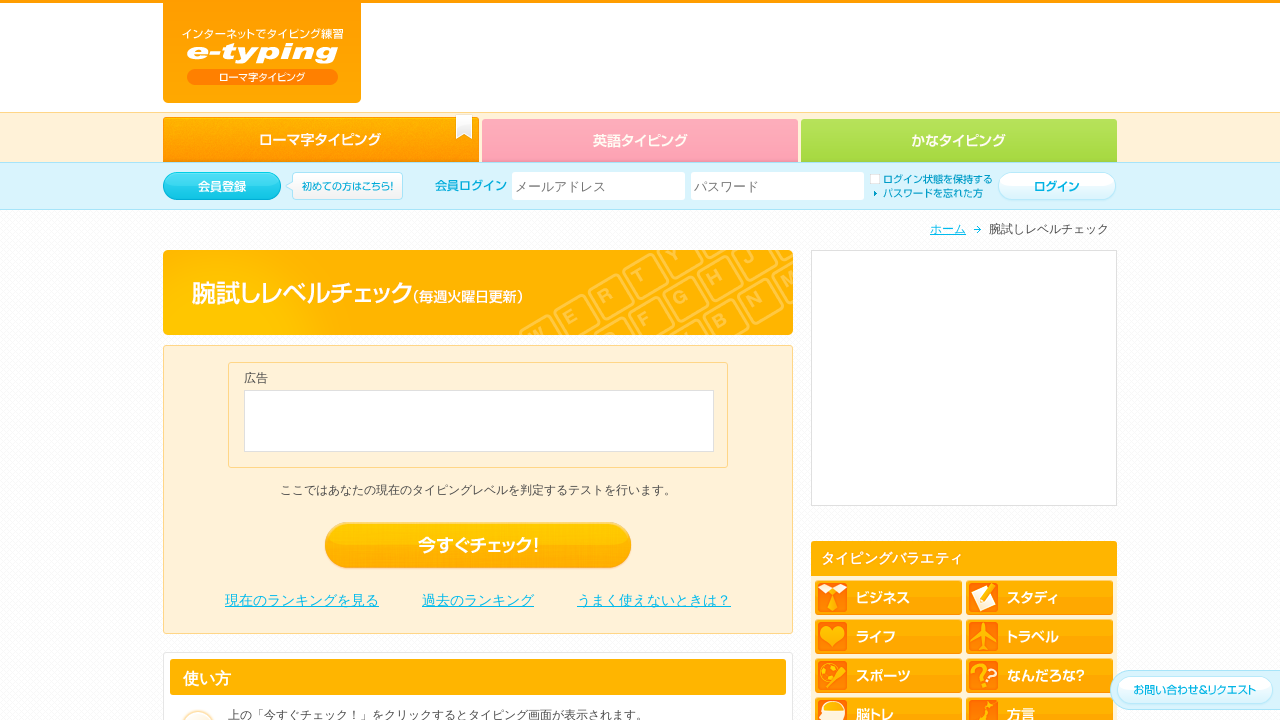

Clicked level check button (second click) at (478, 546) on #level_check_btn
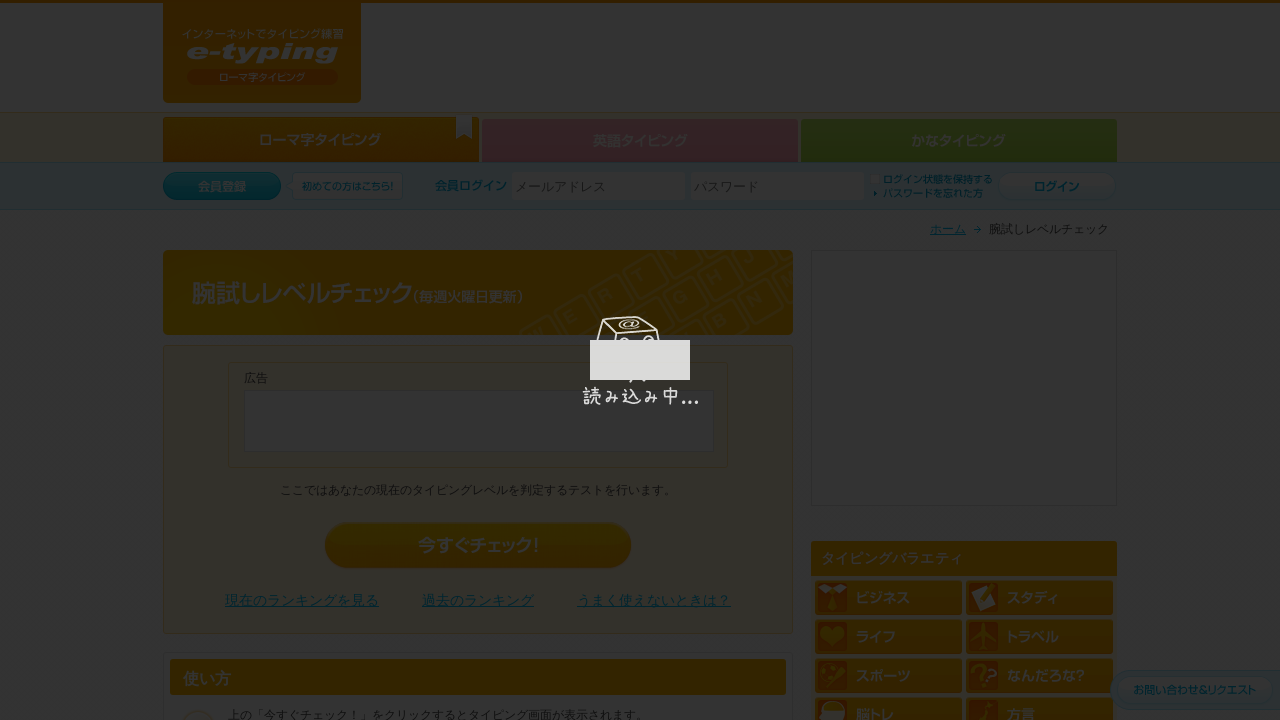

Waited 1 second for content to load
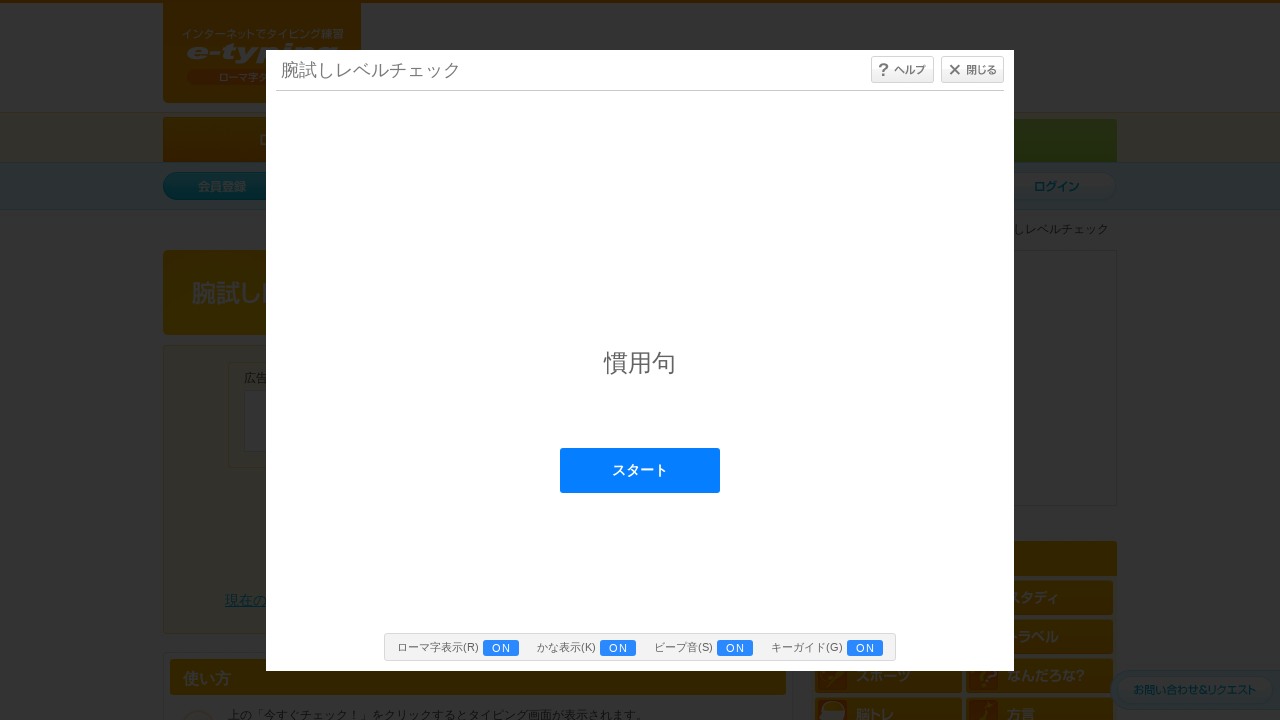

Located typing content iframe
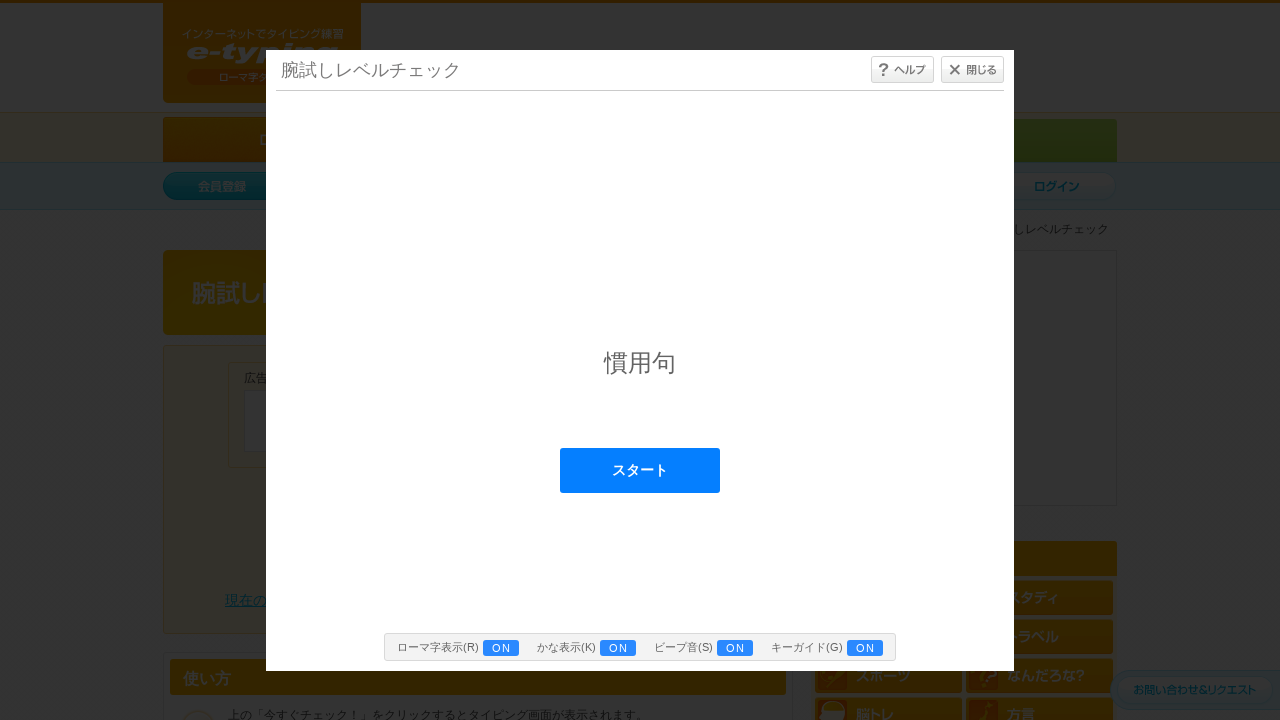

Clicked start button within iframe at (640, 470) on #typing_content >> internal:control=enter-frame >> #start_btn
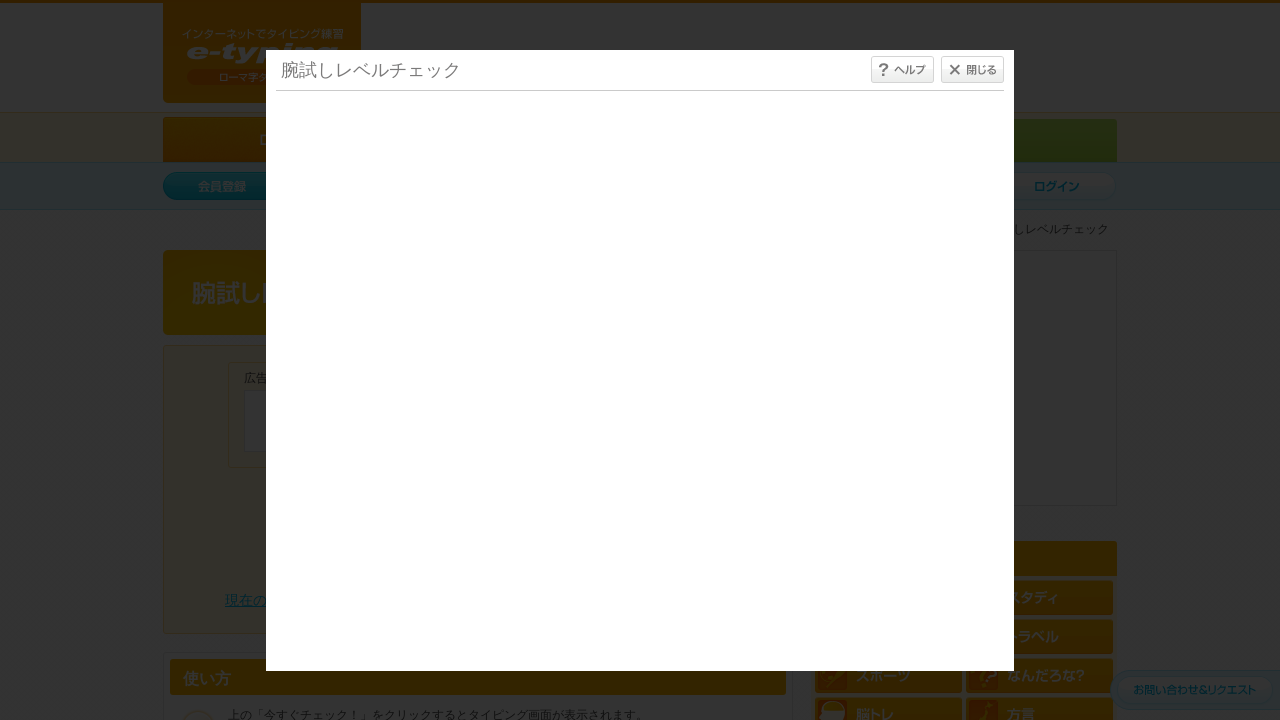

Located game body element
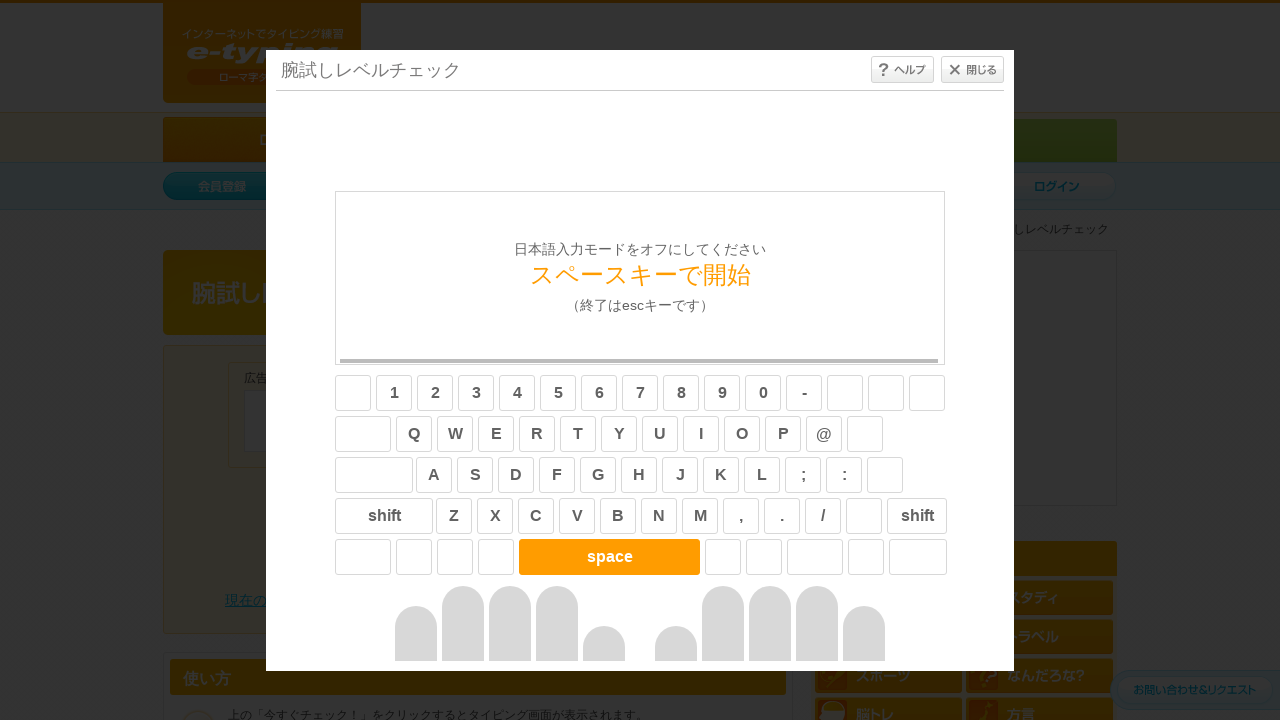

Pressed SPACE to start the game on #typing_content >> internal:control=enter-frame >> body
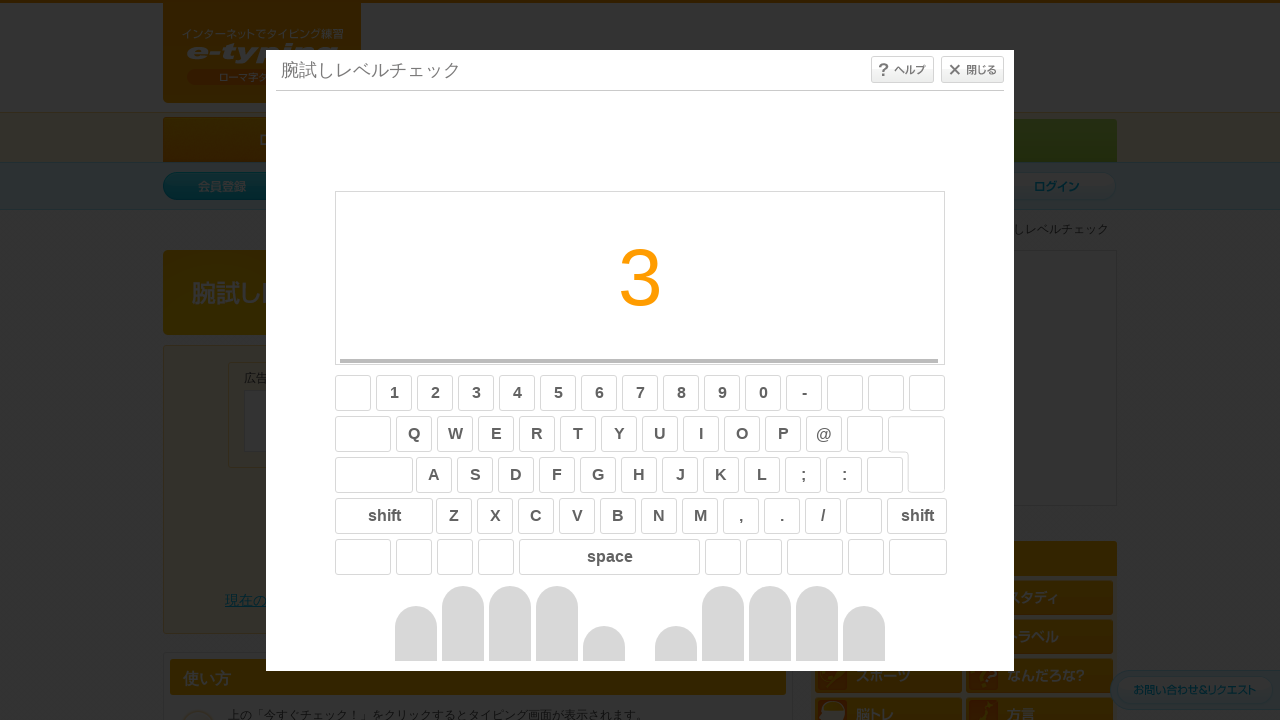

Waited 4 seconds for game to initialize
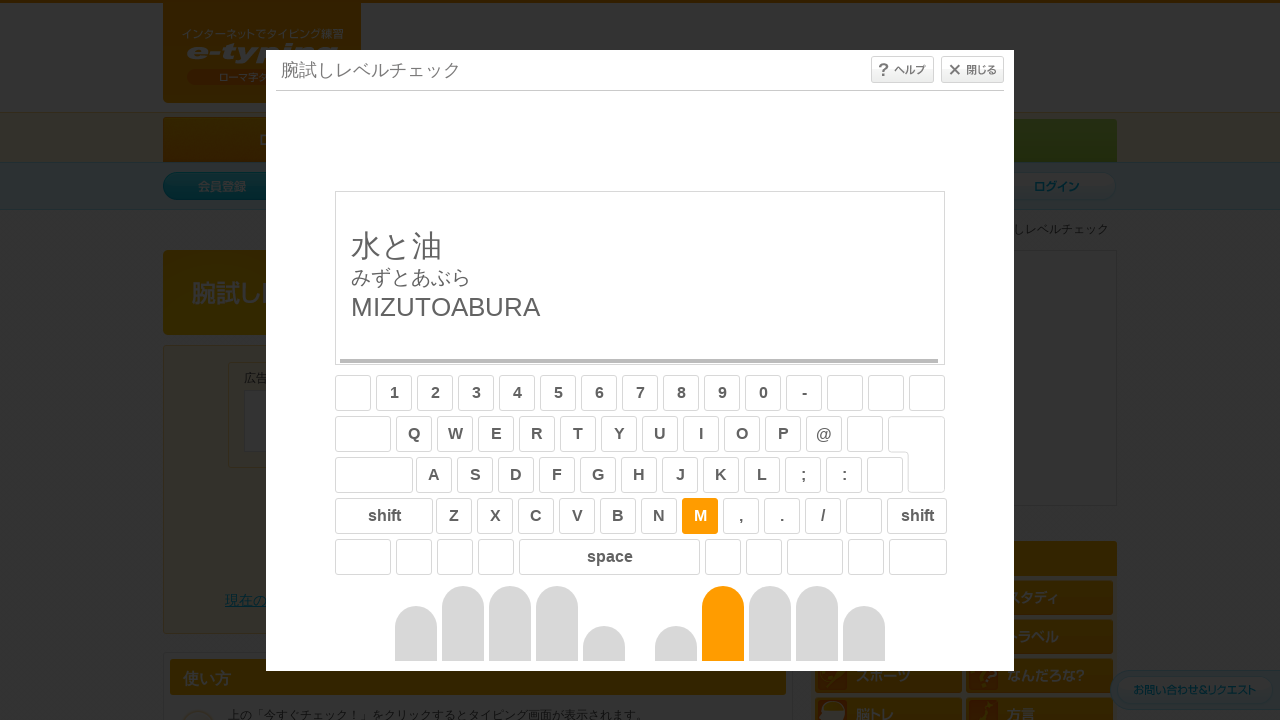

Retrieved text to type for round 1: 'MIZUTOABURA'
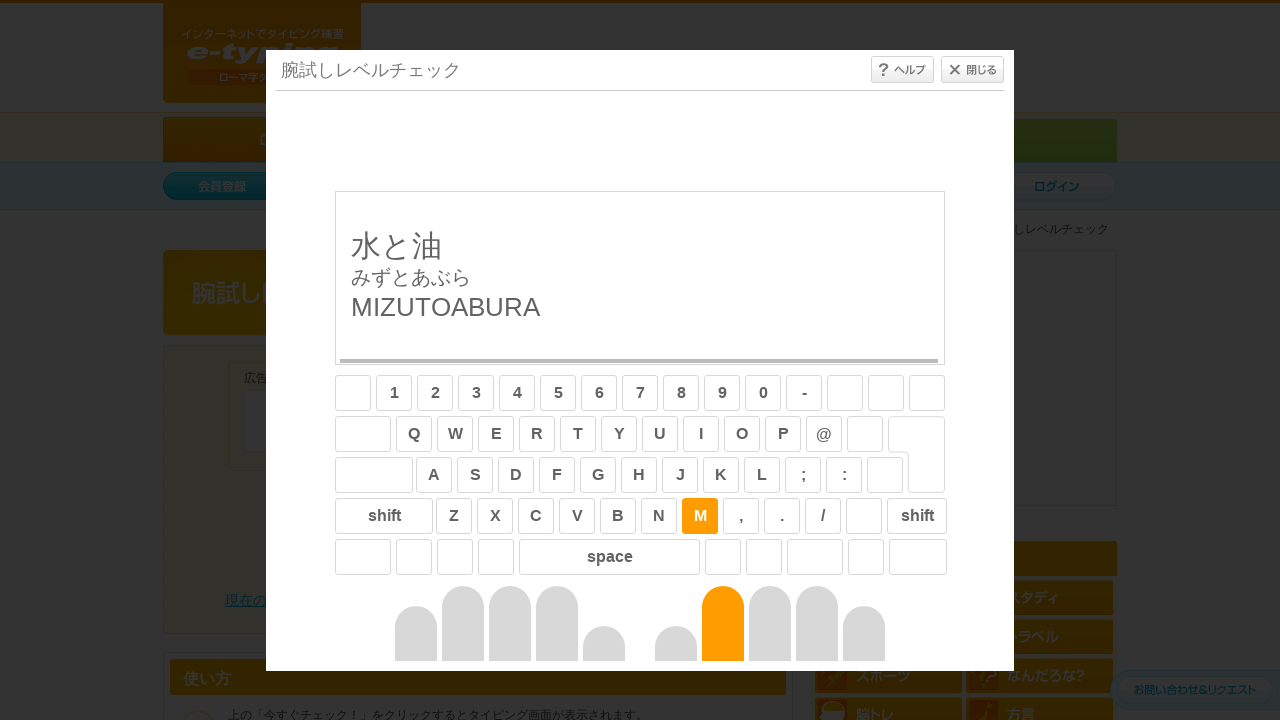

Typed sentence in round 1 on #typing_content >> internal:control=enter-frame >> body
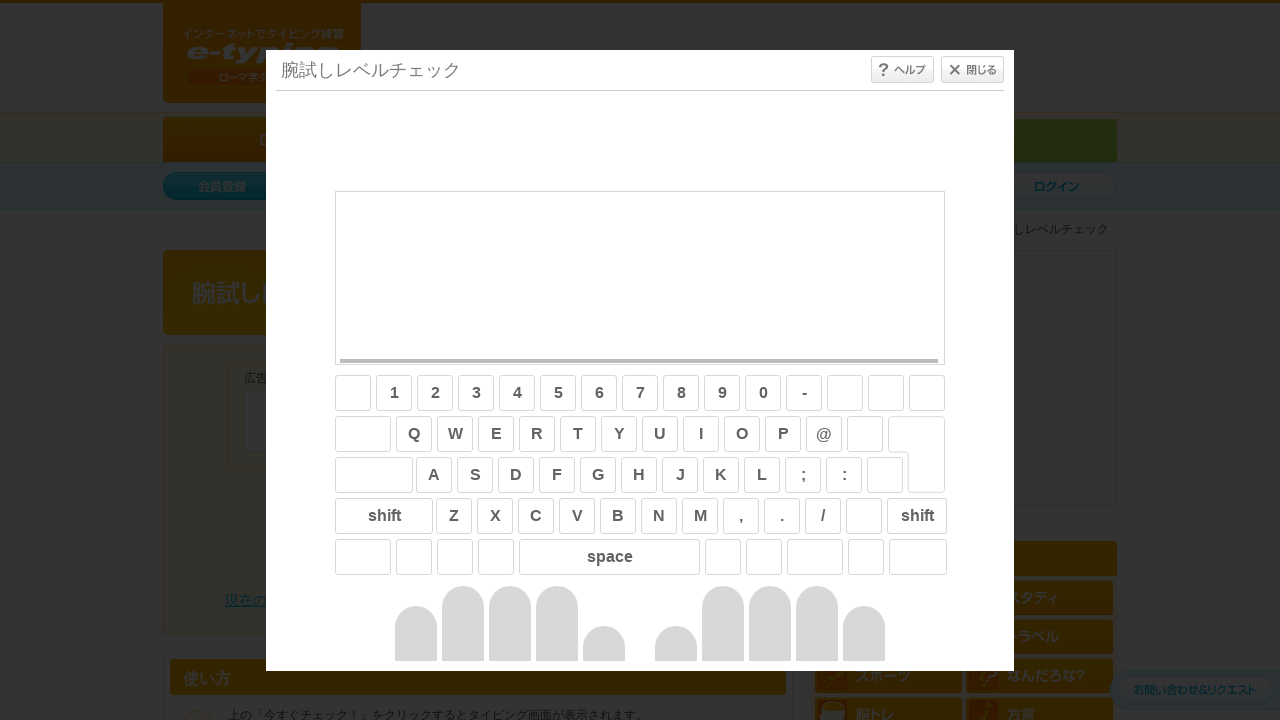

Waited 1.5 seconds before round 2
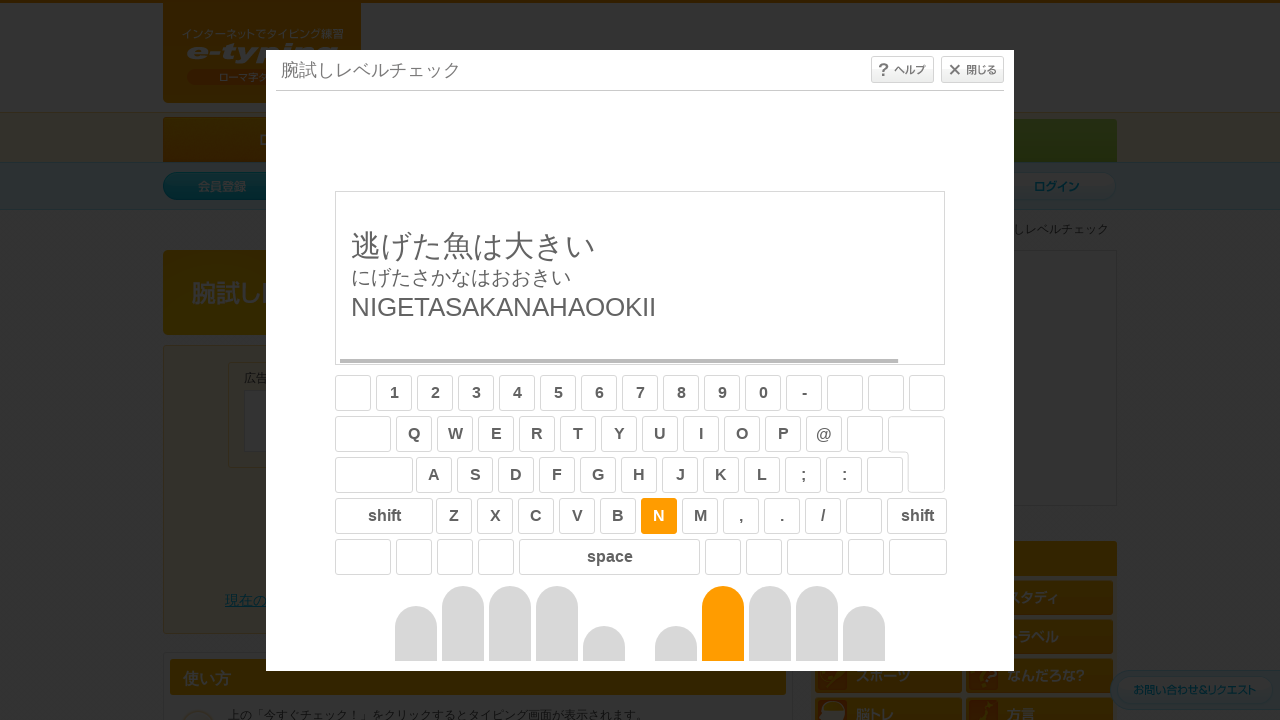

Retrieved text to type for round 2: 'NIGETASAKANAHAOOKII'
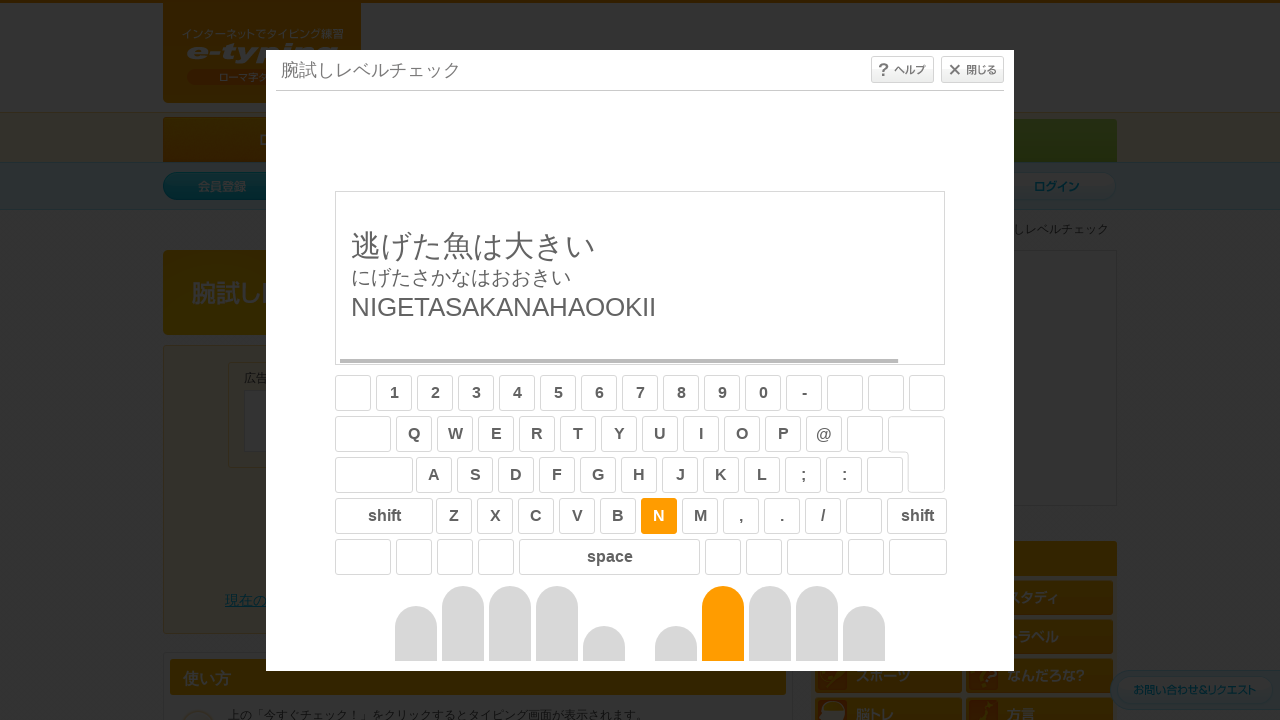

Typed sentence in round 2 on #typing_content >> internal:control=enter-frame >> body
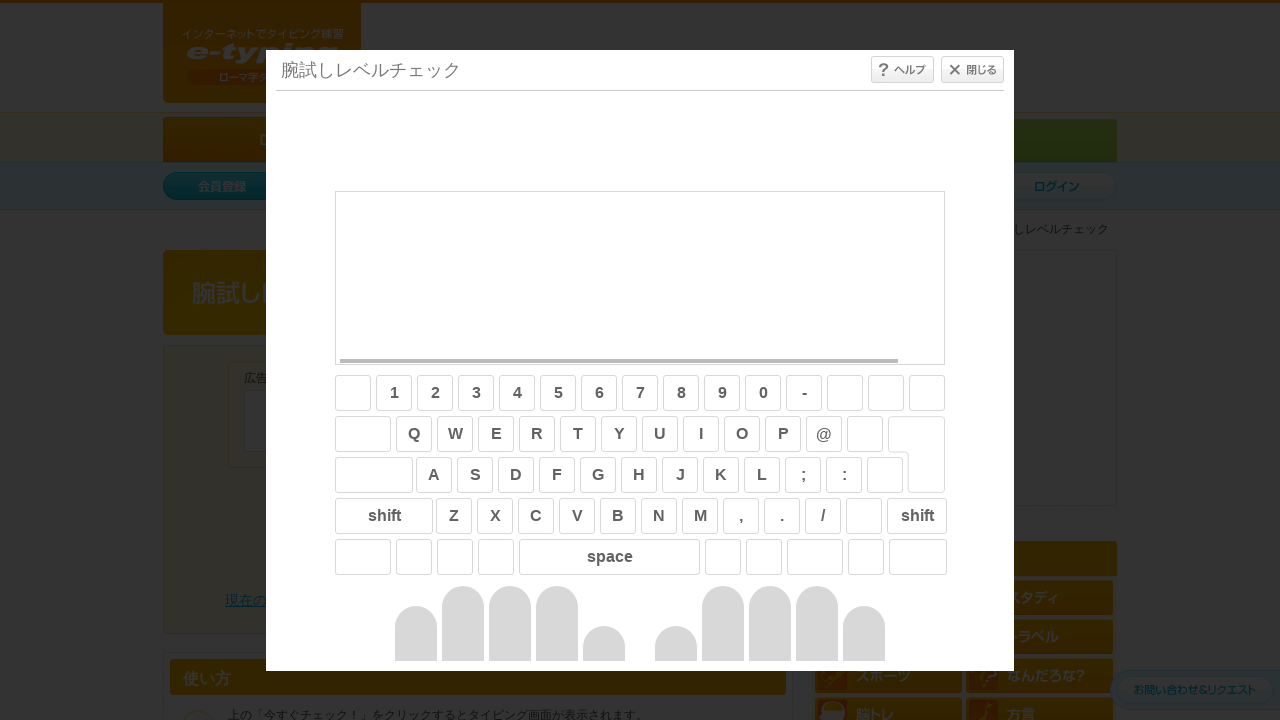

Waited 1.5 seconds before round 3
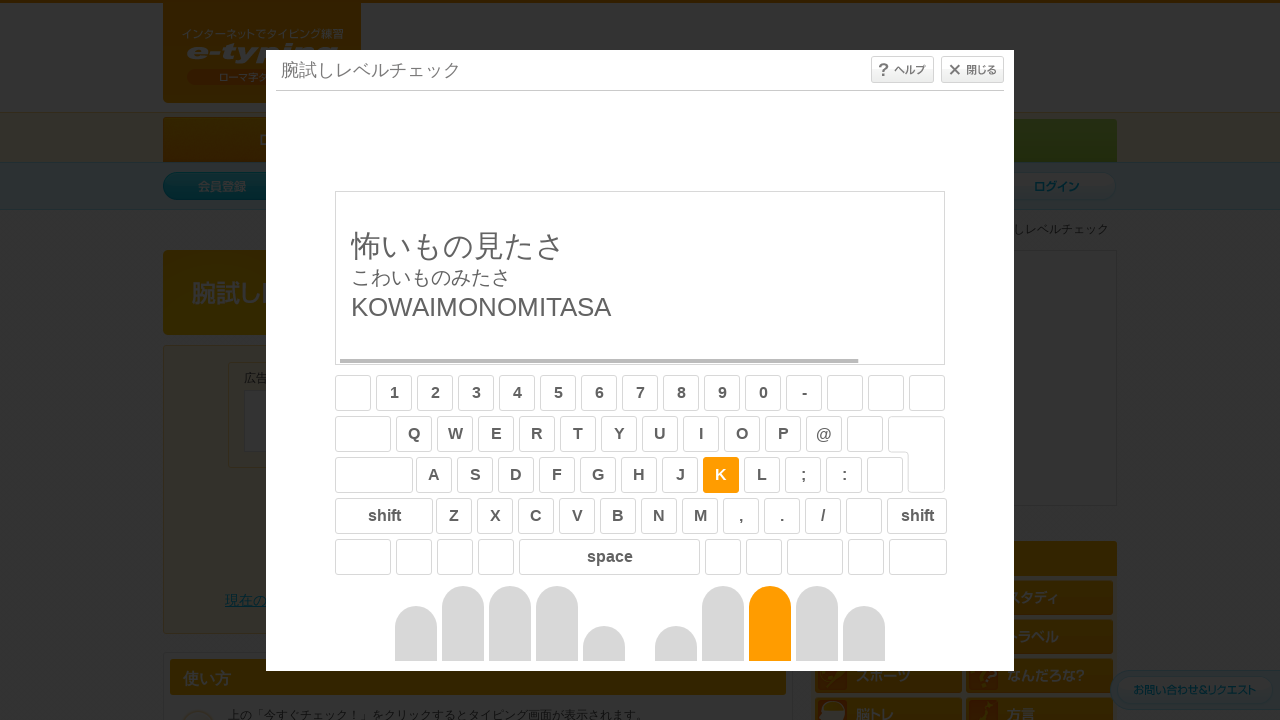

Retrieved text to type for round 3: 'KOWAIMONOMITASA'
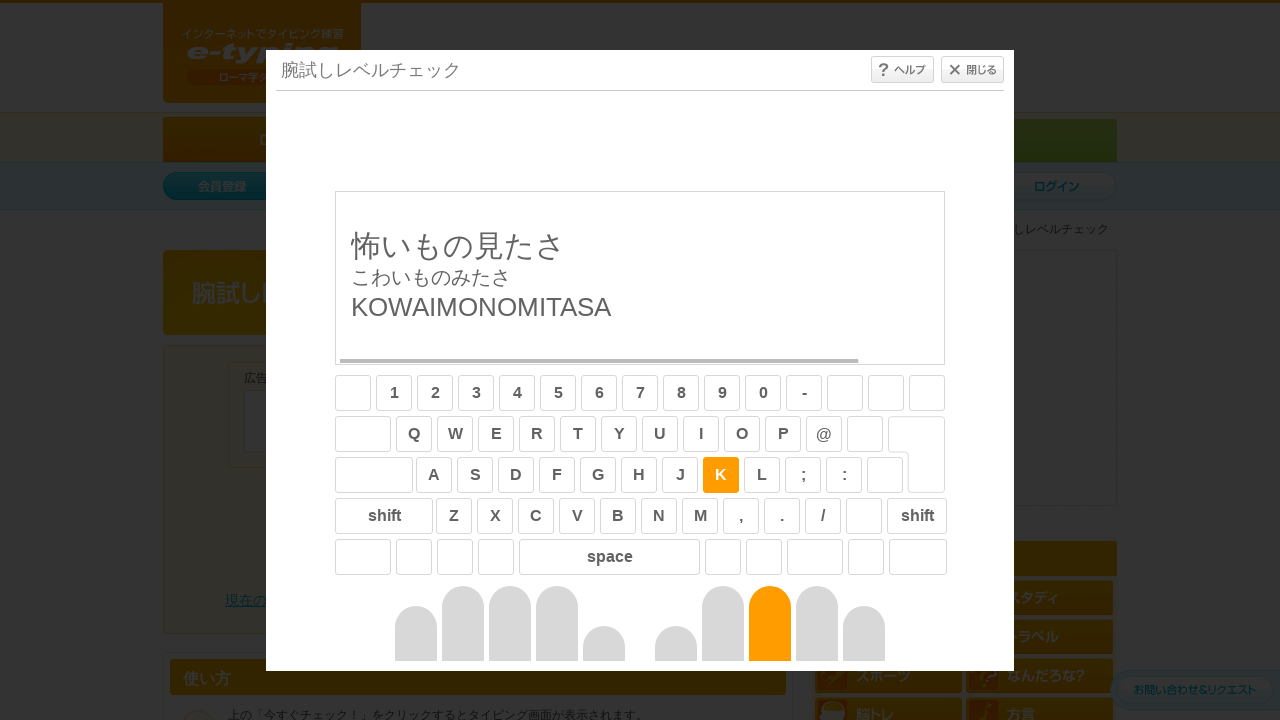

Typed sentence in round 3 on #typing_content >> internal:control=enter-frame >> body
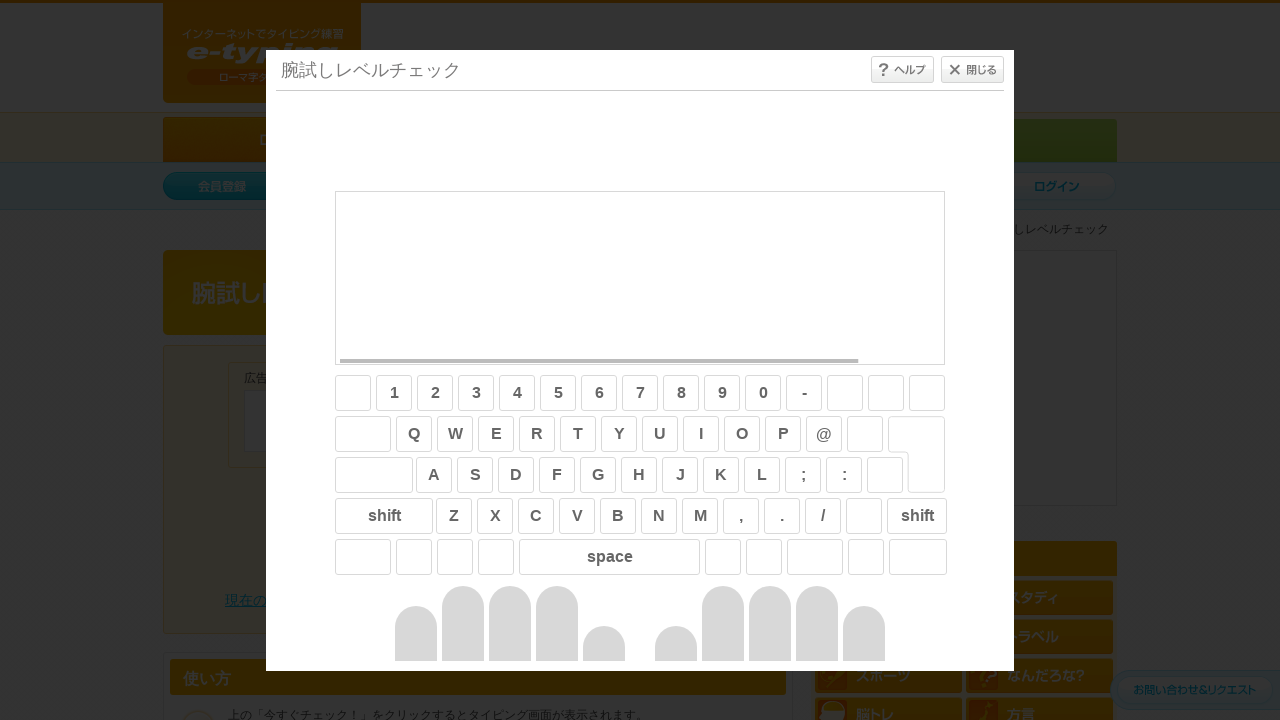

Waited 1.5 seconds before round 4
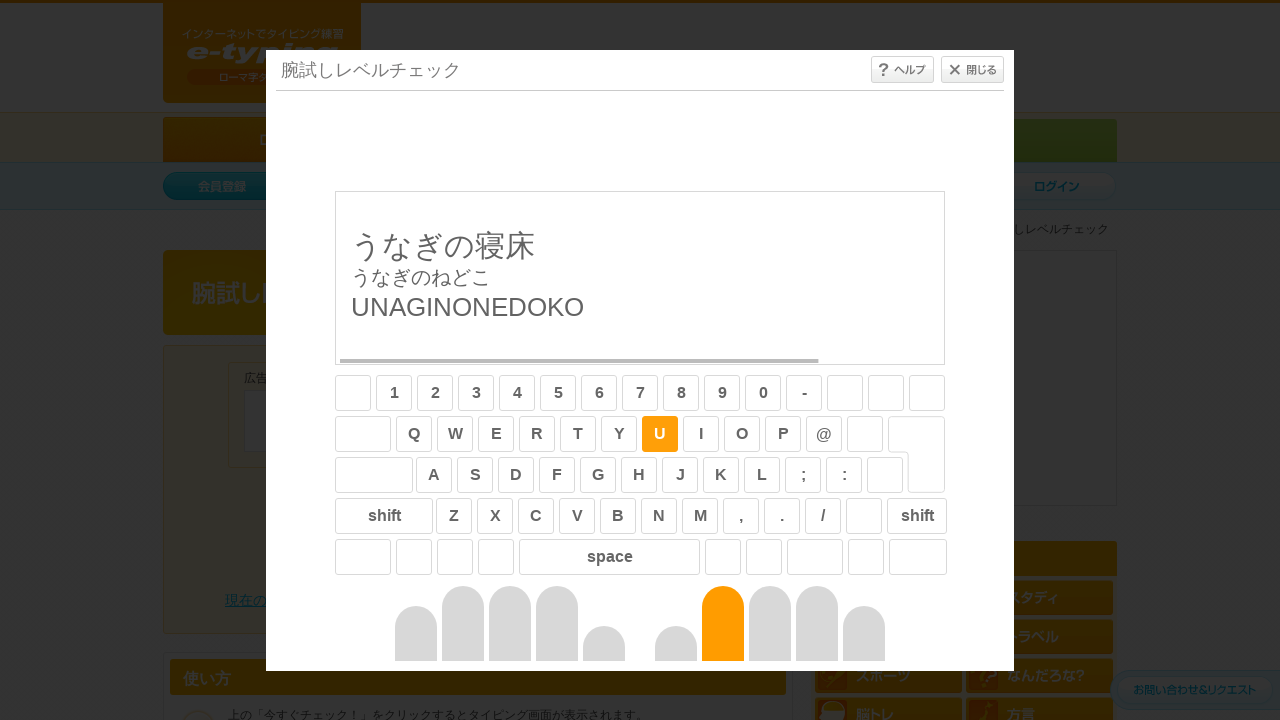

Retrieved text to type for round 4: 'UNAGINONEDOKO'
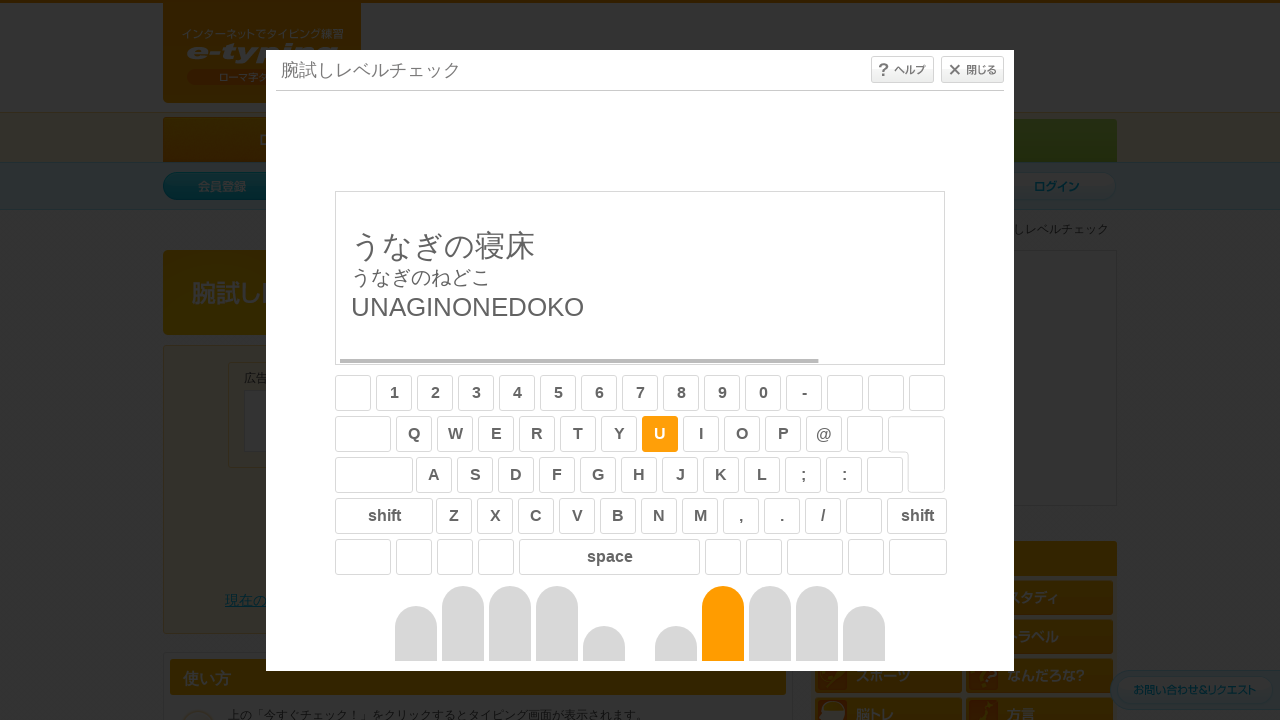

Typed sentence in round 4 on #typing_content >> internal:control=enter-frame >> body
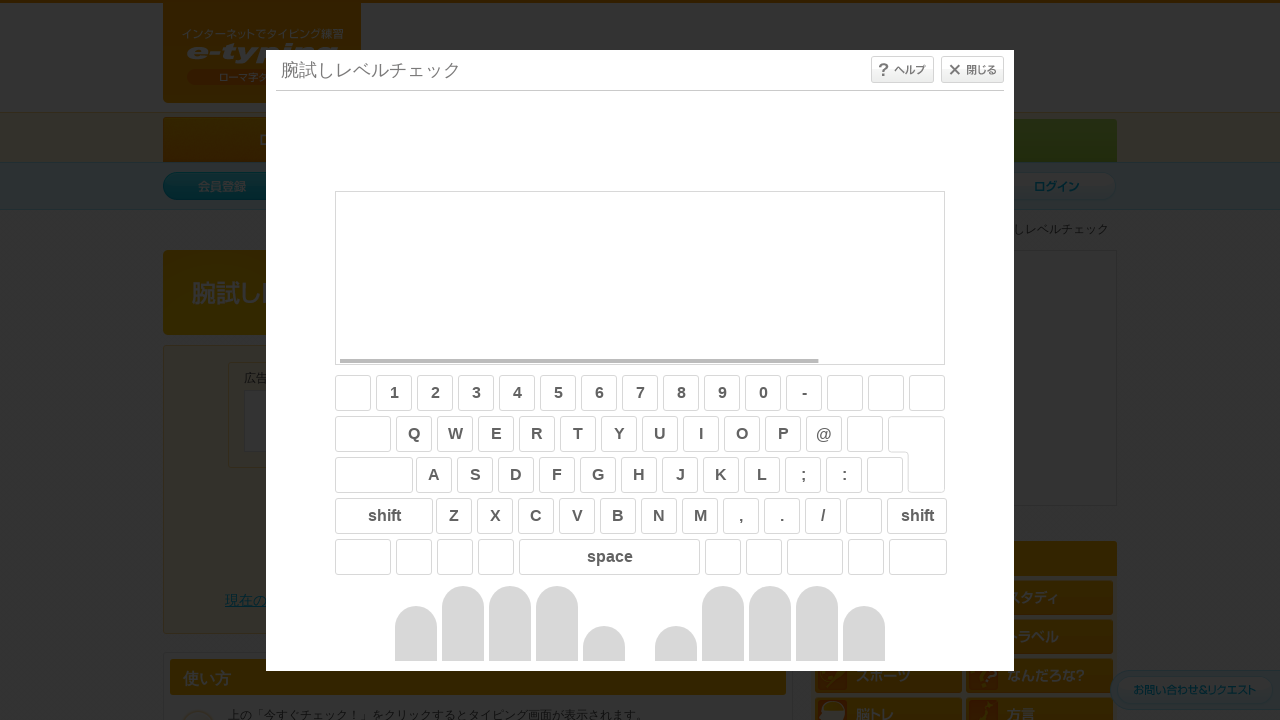

Waited 1.5 seconds before round 5
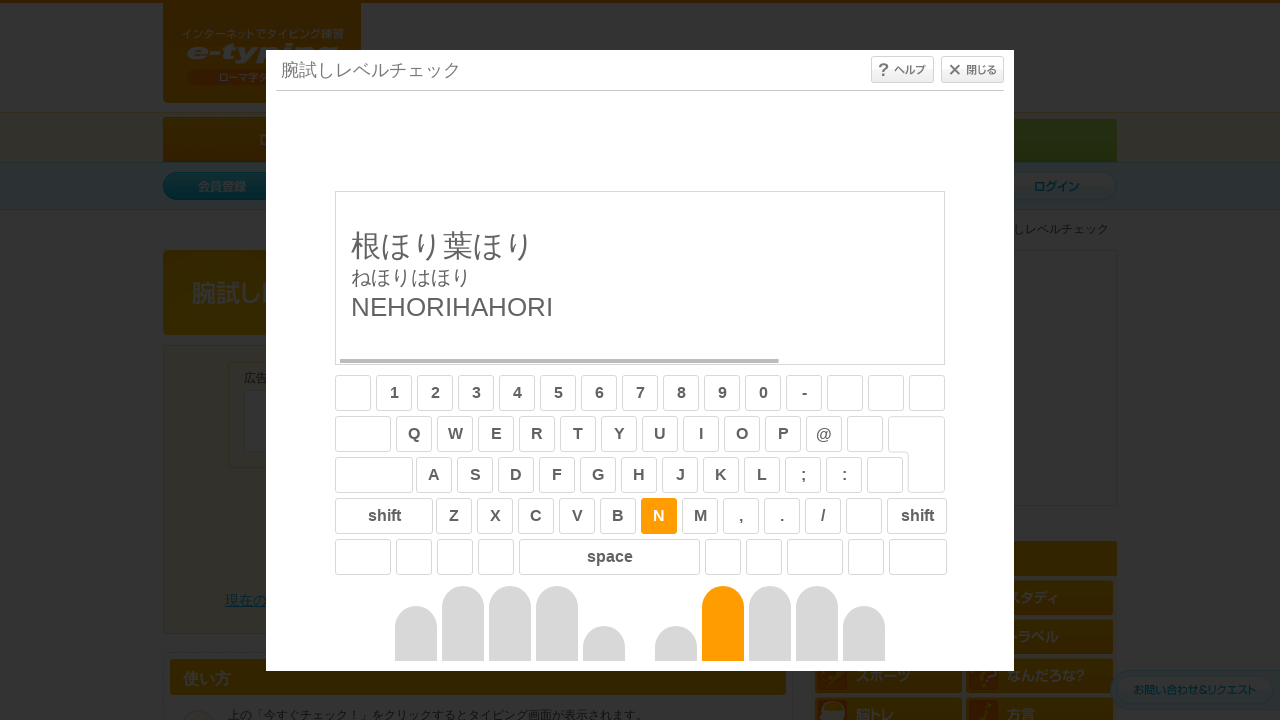

Retrieved text to type for round 5: 'NEHORIHAHORI'
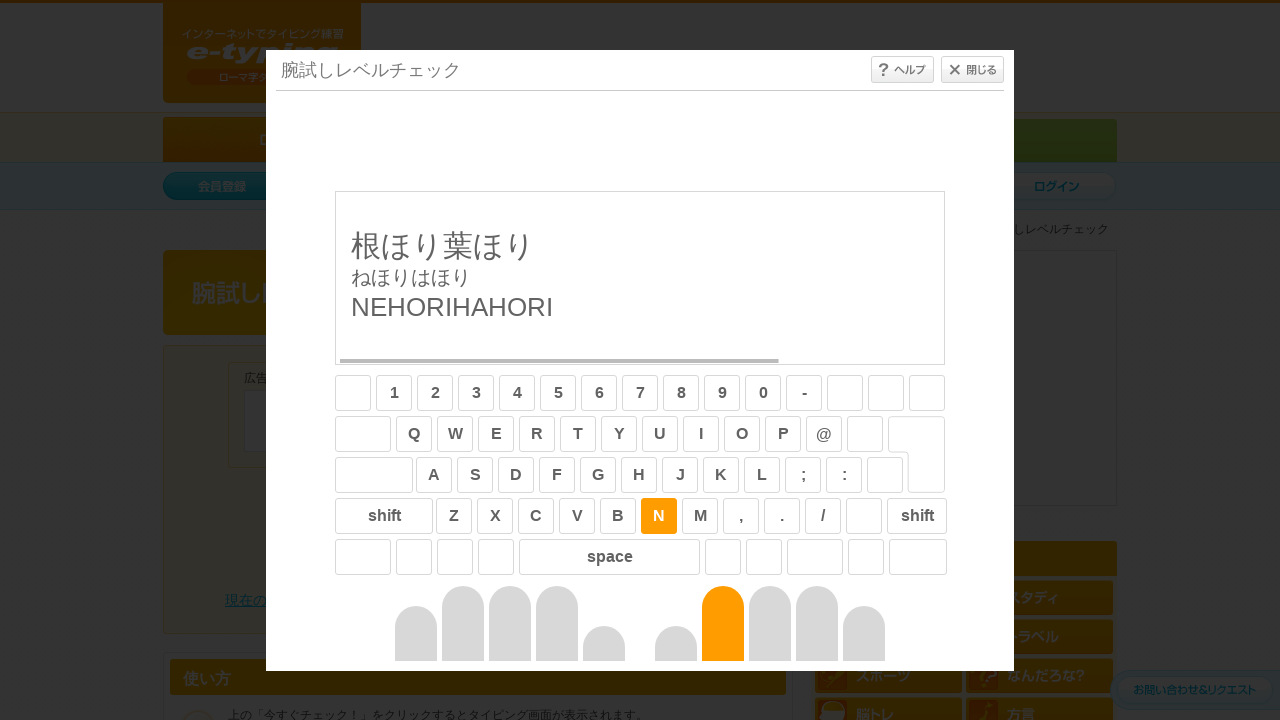

Typed sentence in round 5 on #typing_content >> internal:control=enter-frame >> body
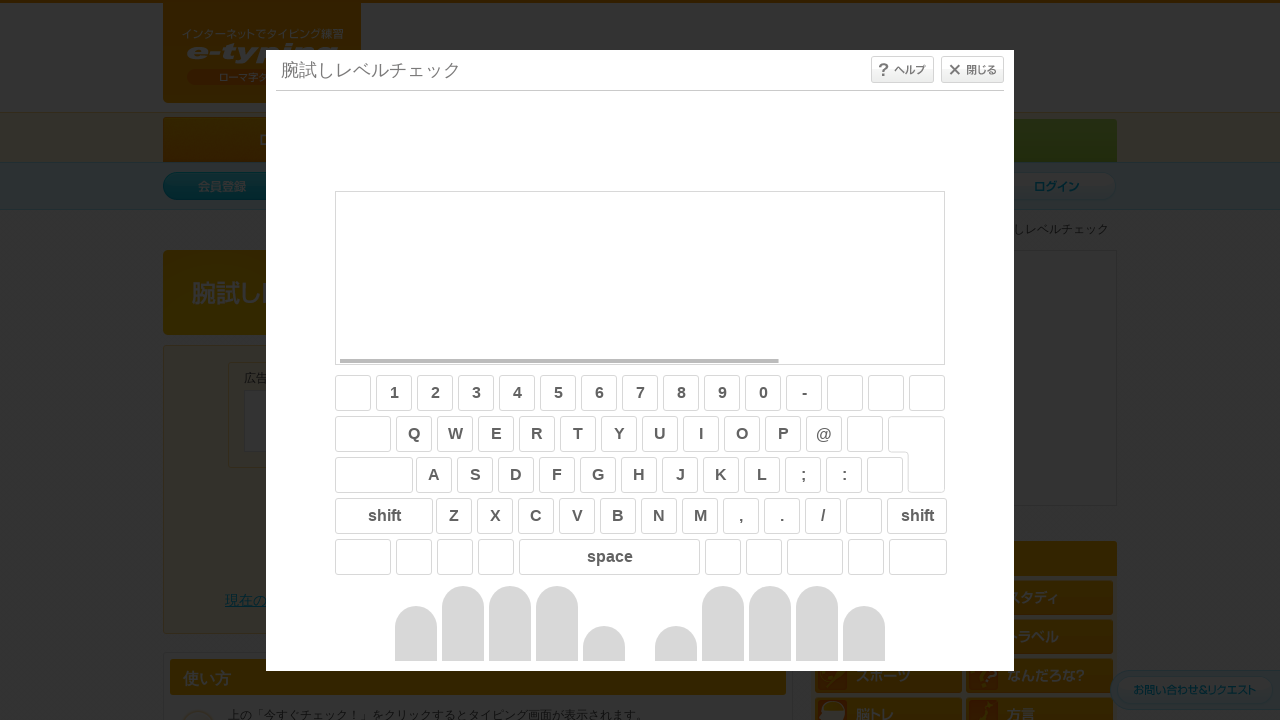

Waited 1.5 seconds before round 6
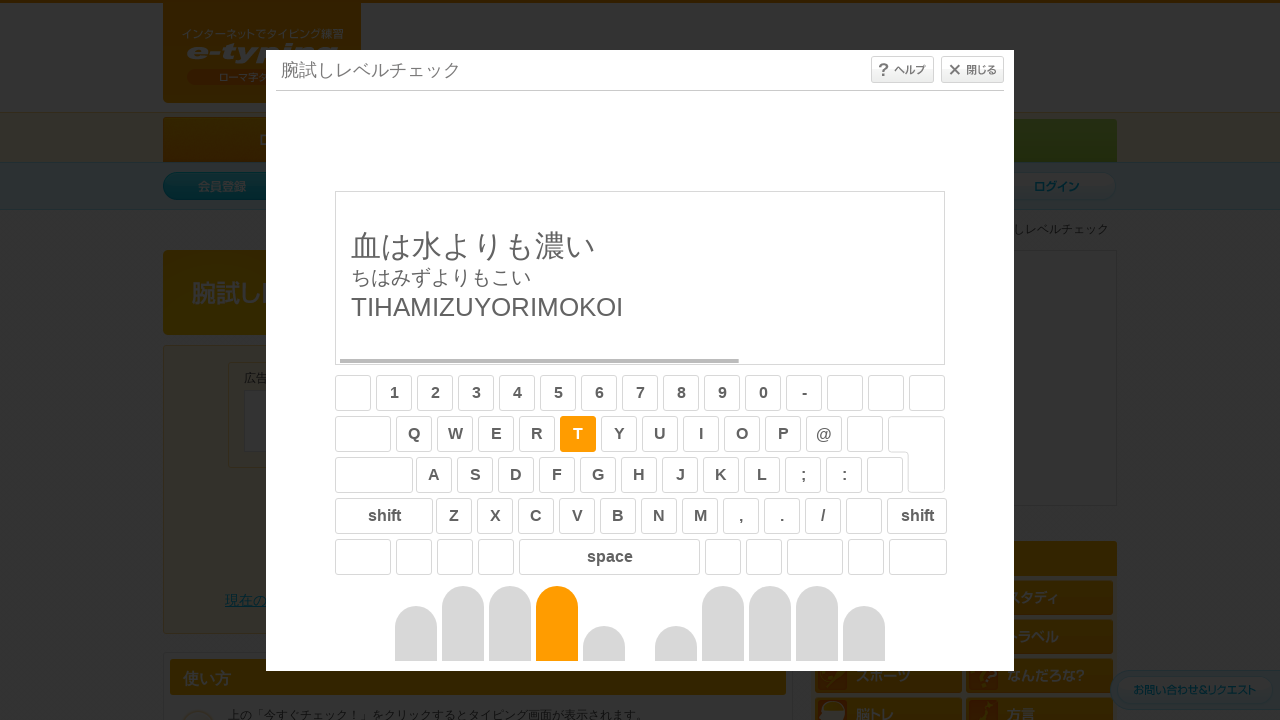

Retrieved text to type for round 6: 'TIHAMIZUYORIMOKOI'
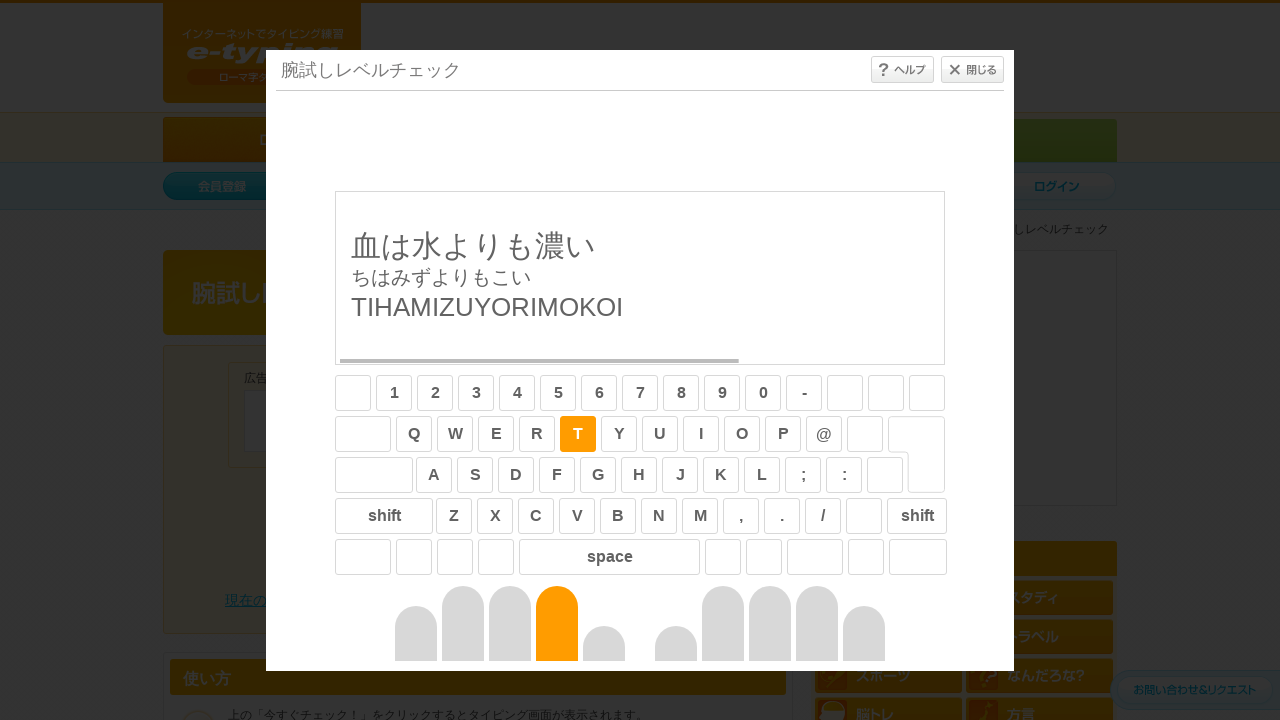

Typed sentence in round 6 on #typing_content >> internal:control=enter-frame >> body
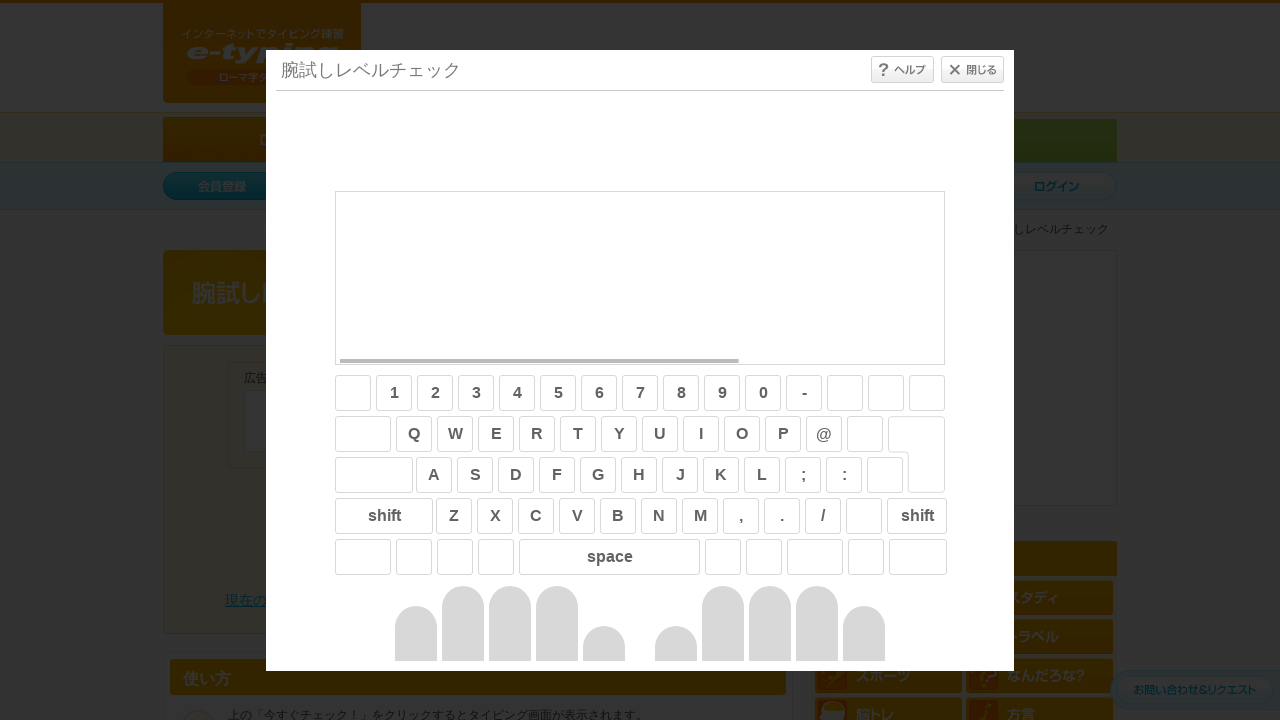

Waited 1.5 seconds before round 7
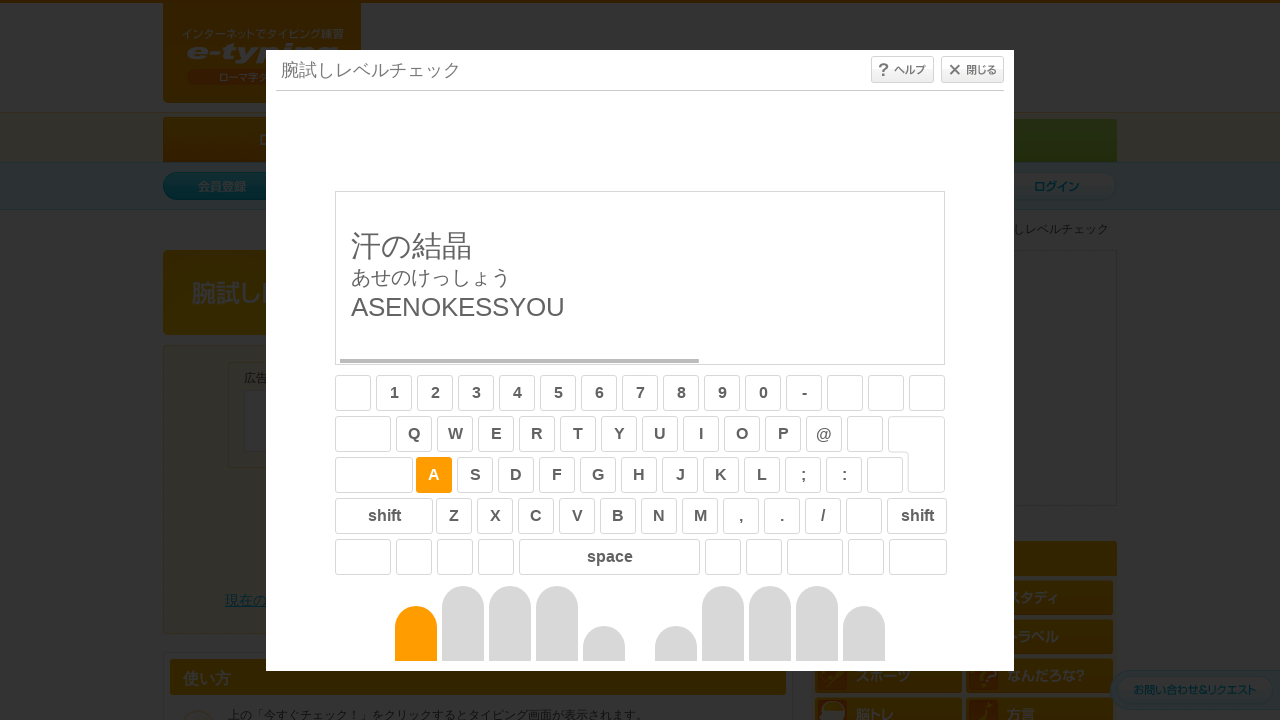

Retrieved text to type for round 7: 'ASENOKESSYOU'
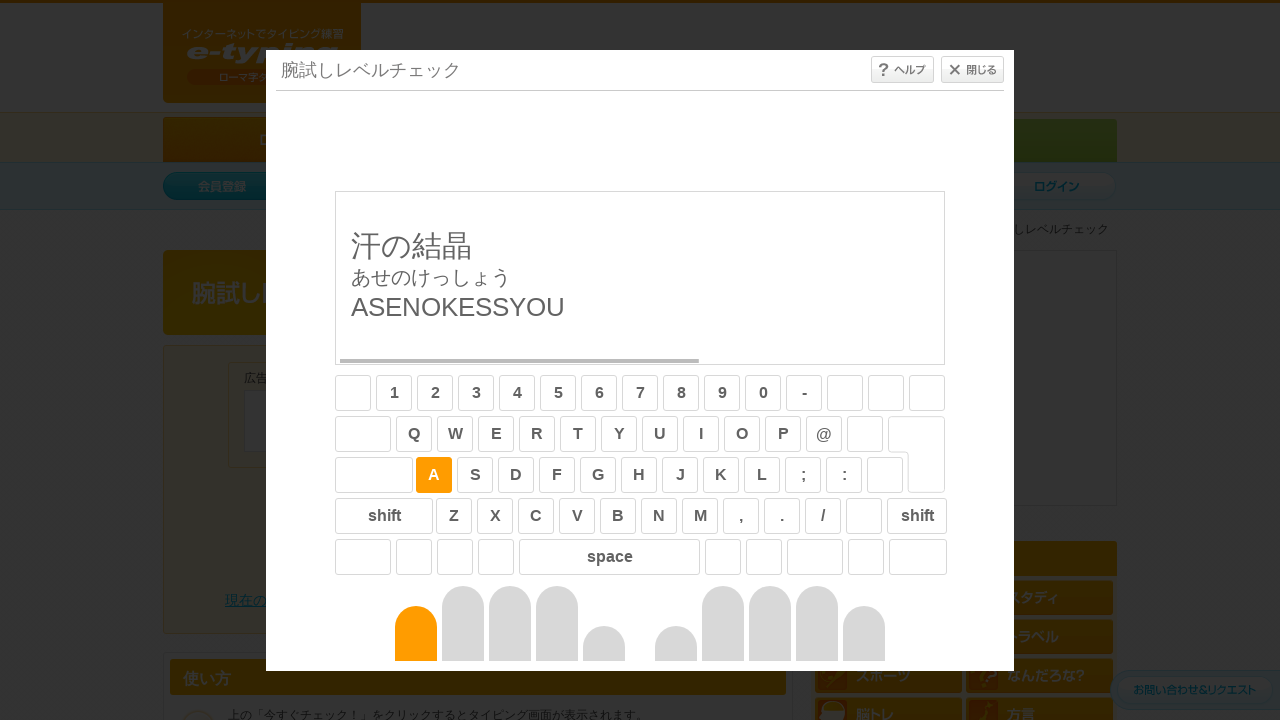

Typed sentence in round 7 on #typing_content >> internal:control=enter-frame >> body
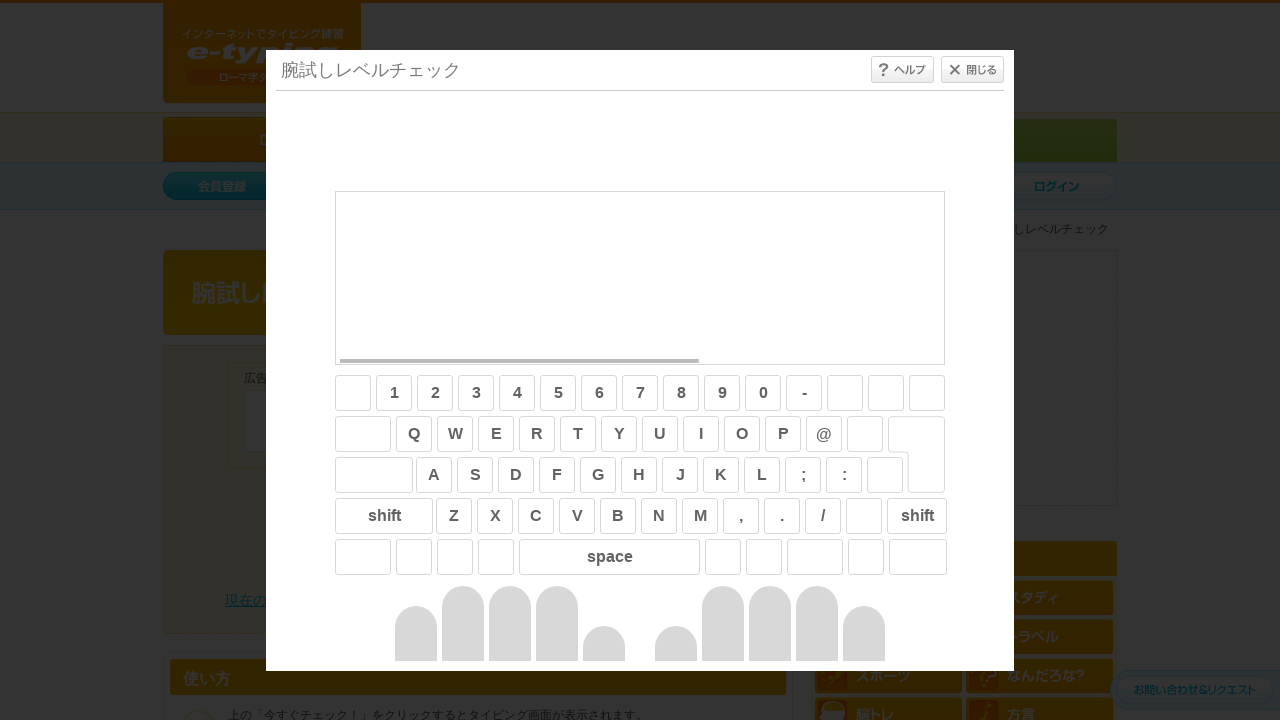

Waited 1.5 seconds before round 8
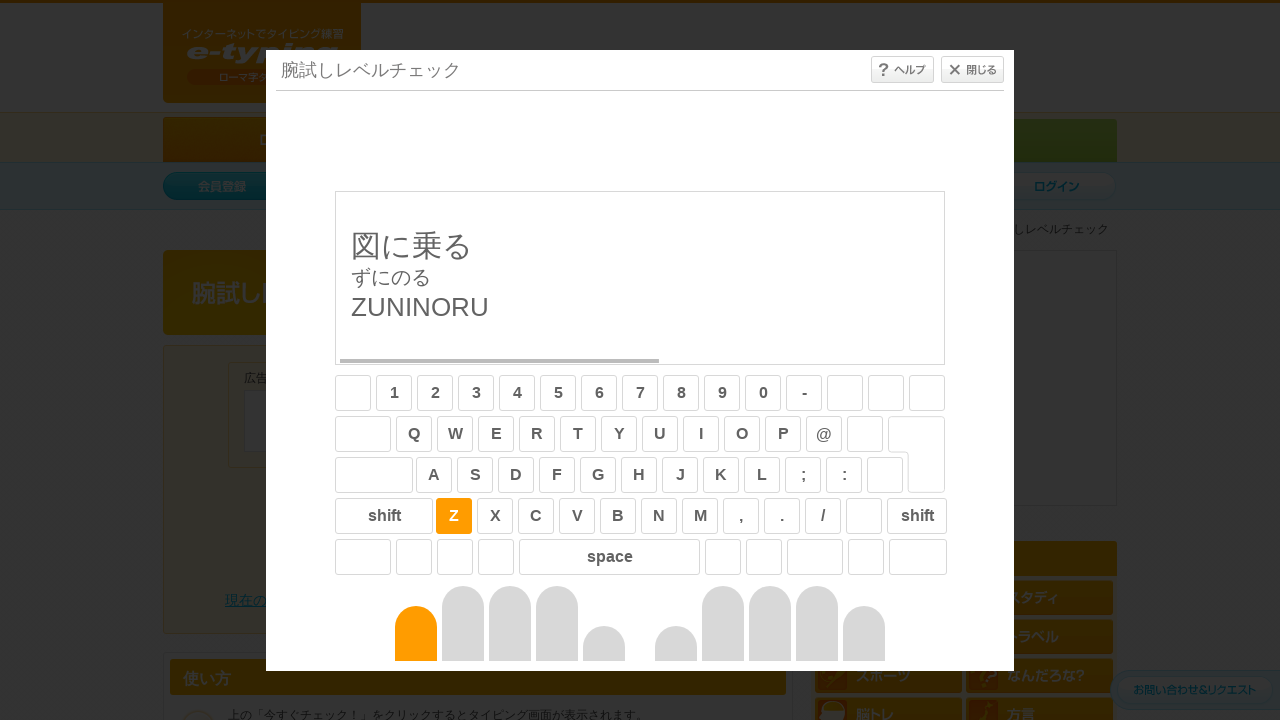

Retrieved text to type for round 8: 'ZUNINORU'
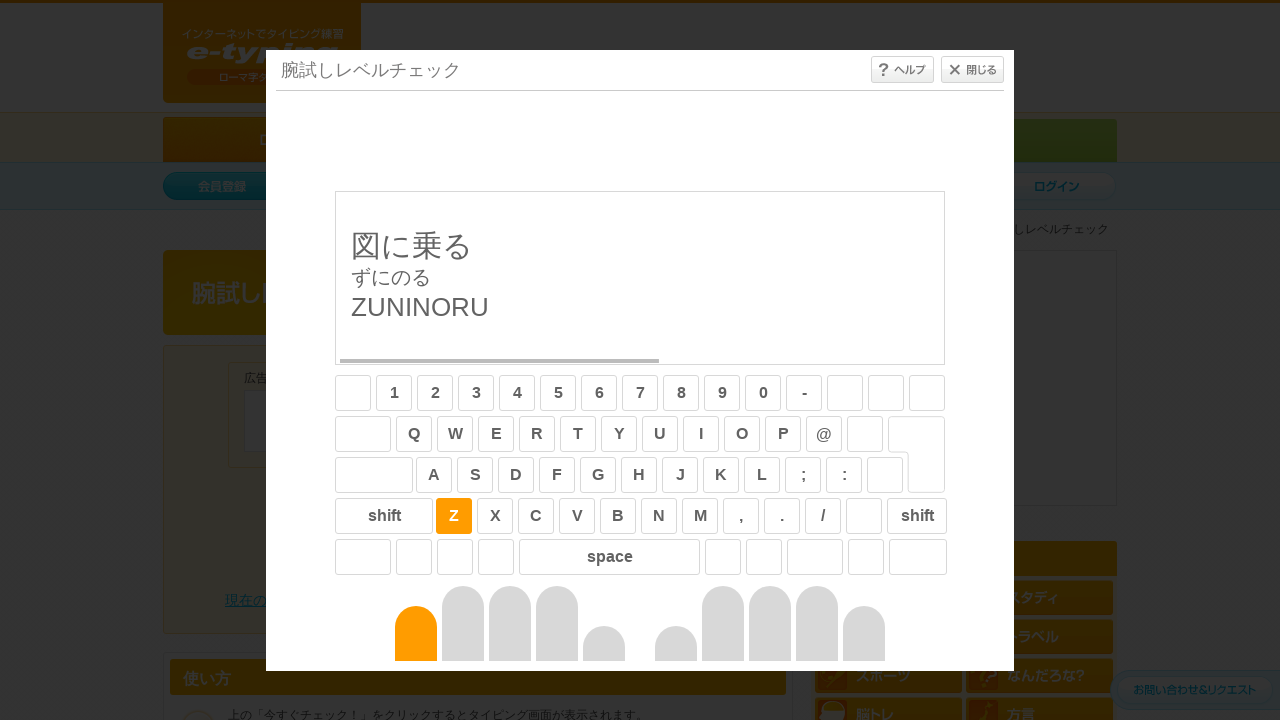

Typed sentence in round 8 on #typing_content >> internal:control=enter-frame >> body
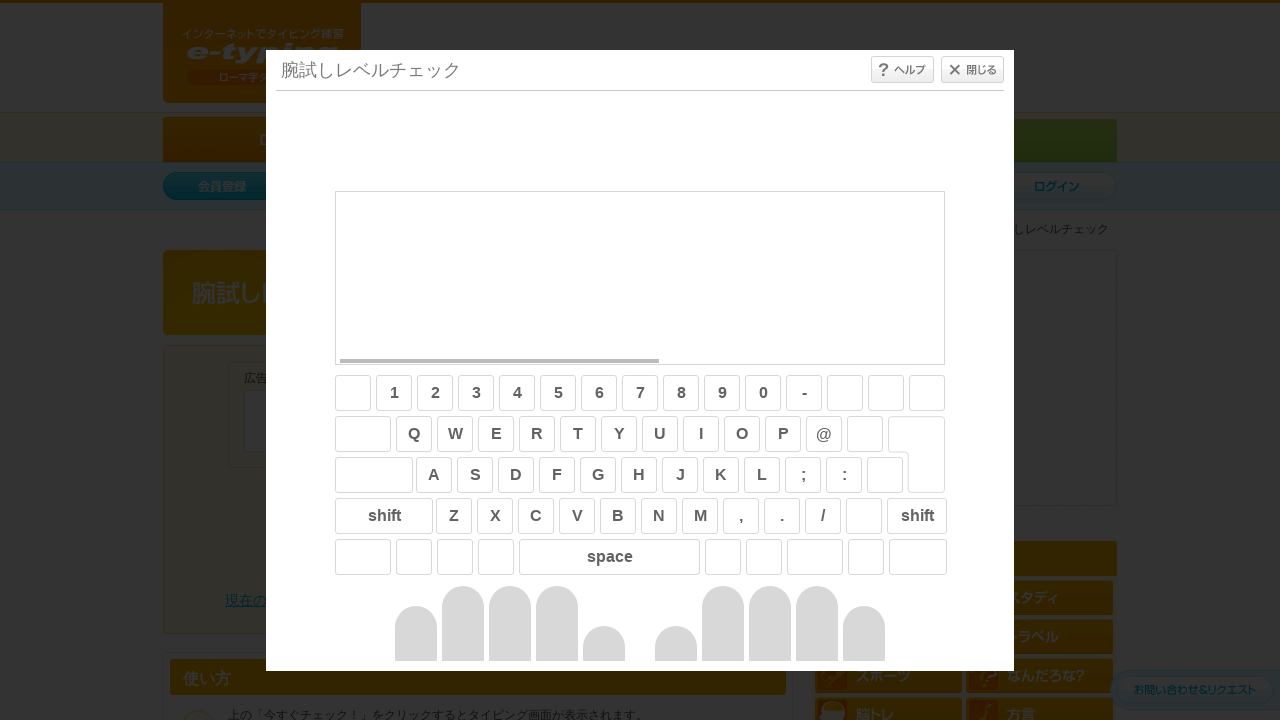

Waited 1.5 seconds before round 9
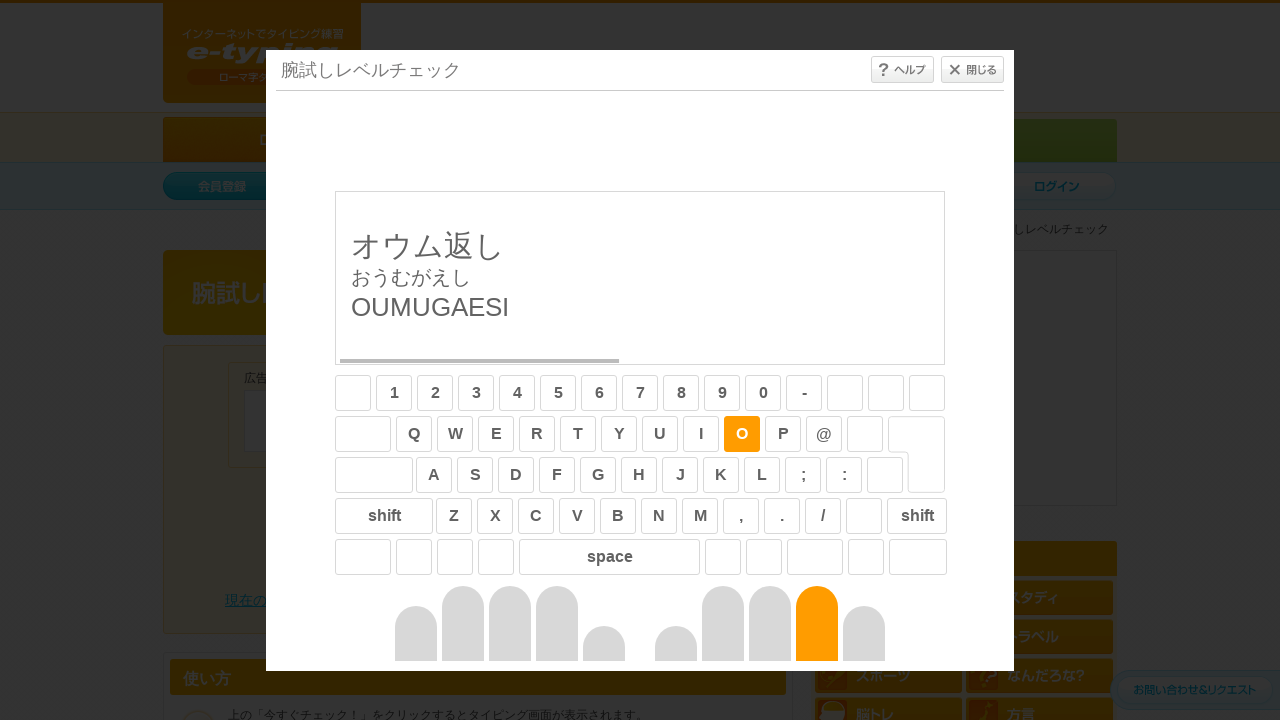

Retrieved text to type for round 9: 'OUMUGAESI'
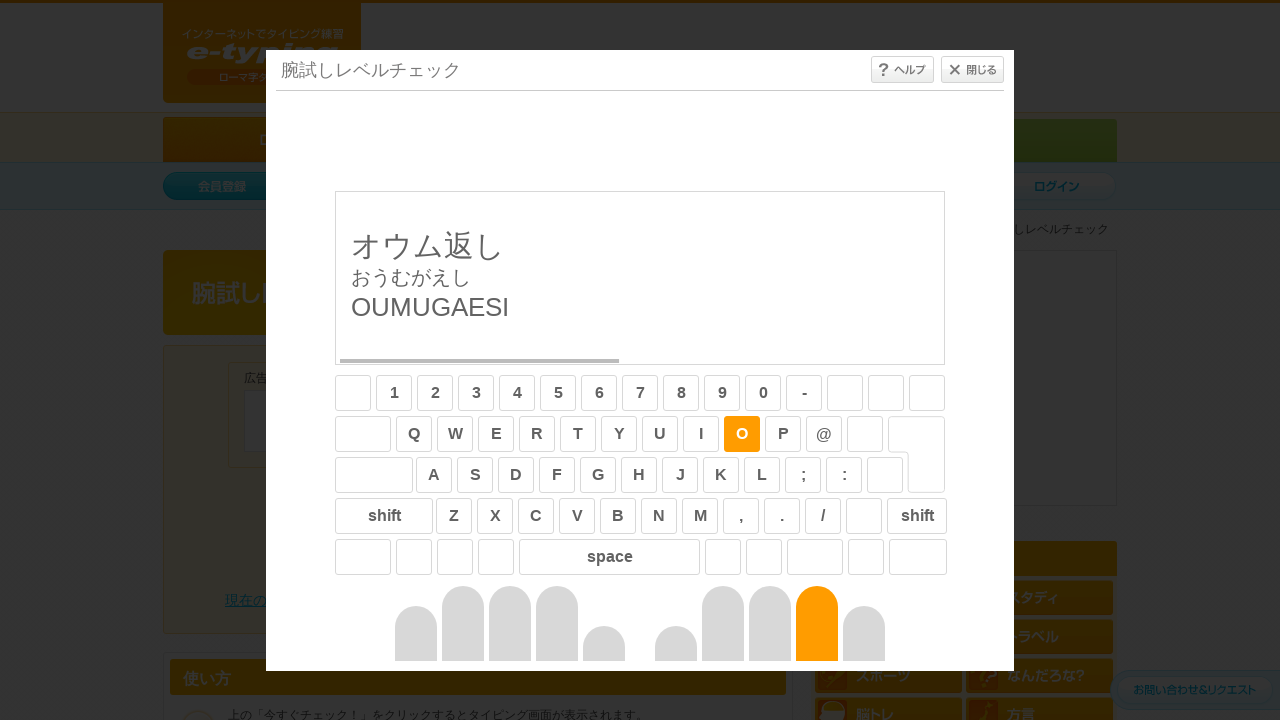

Typed sentence in round 9 on #typing_content >> internal:control=enter-frame >> body
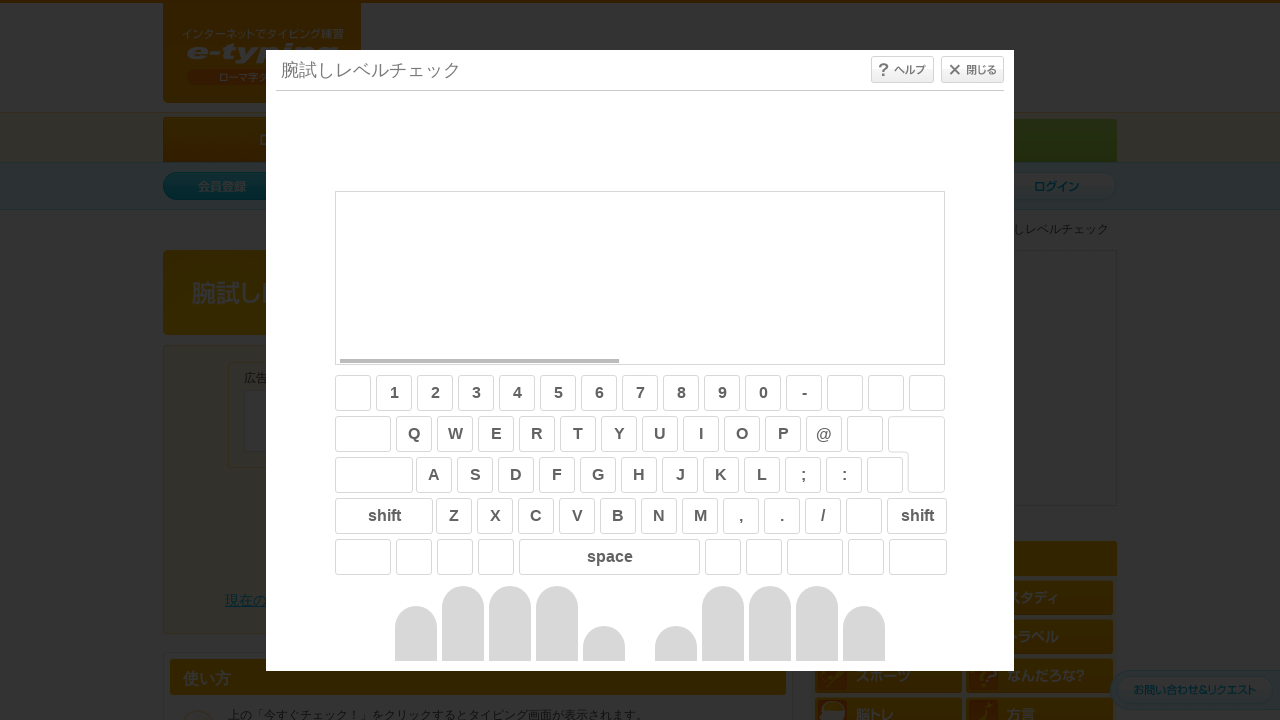

Waited 1.5 seconds before round 10
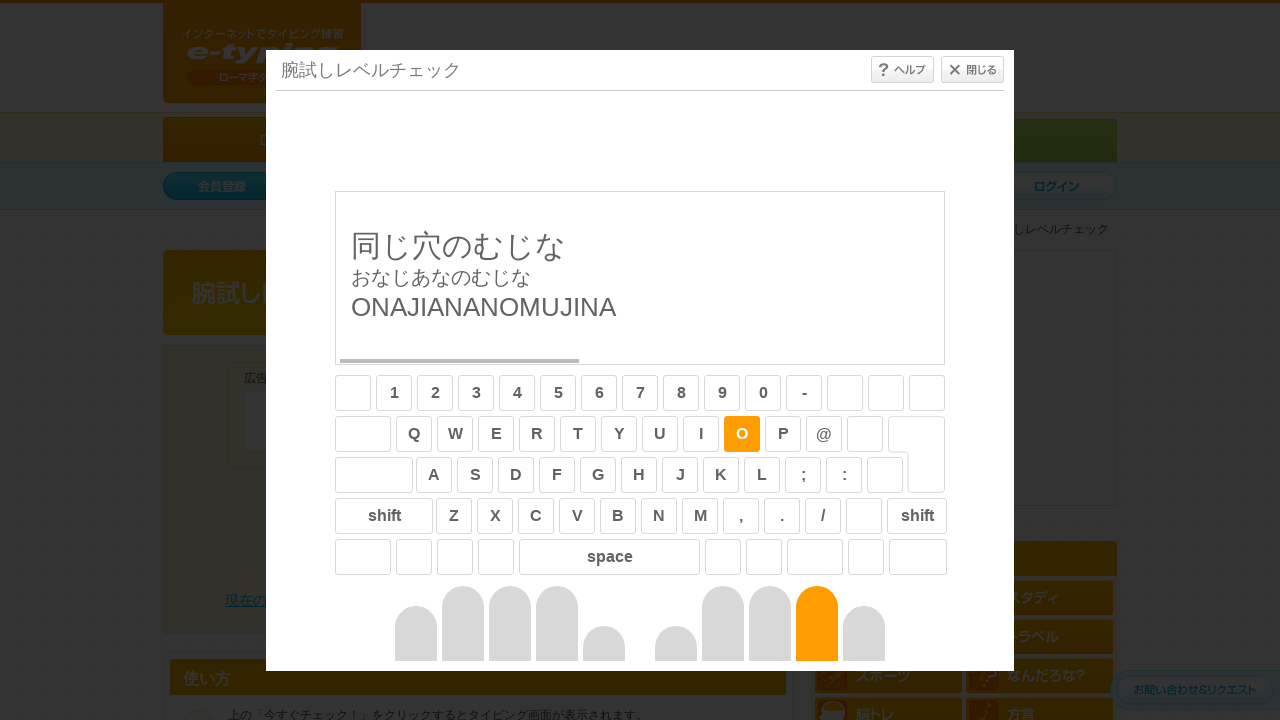

Retrieved text to type for round 10: 'ONAJIANANOMUJINA'
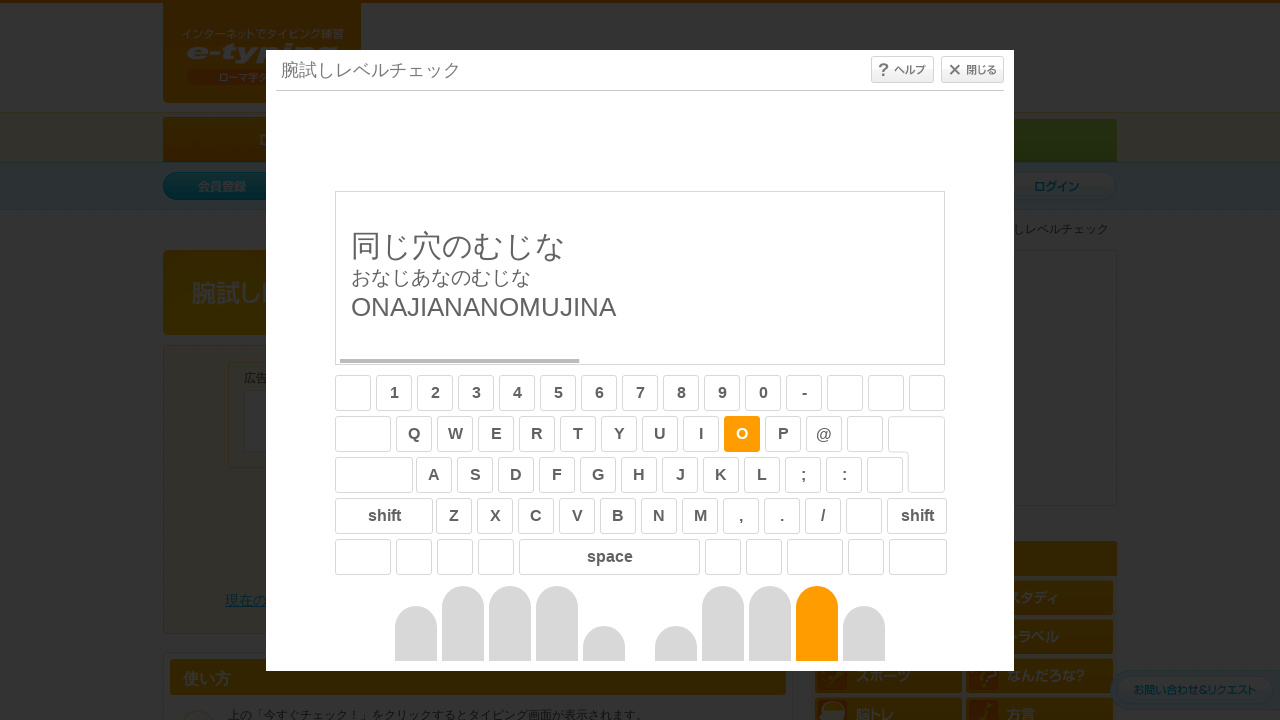

Typed sentence in round 10 on #typing_content >> internal:control=enter-frame >> body
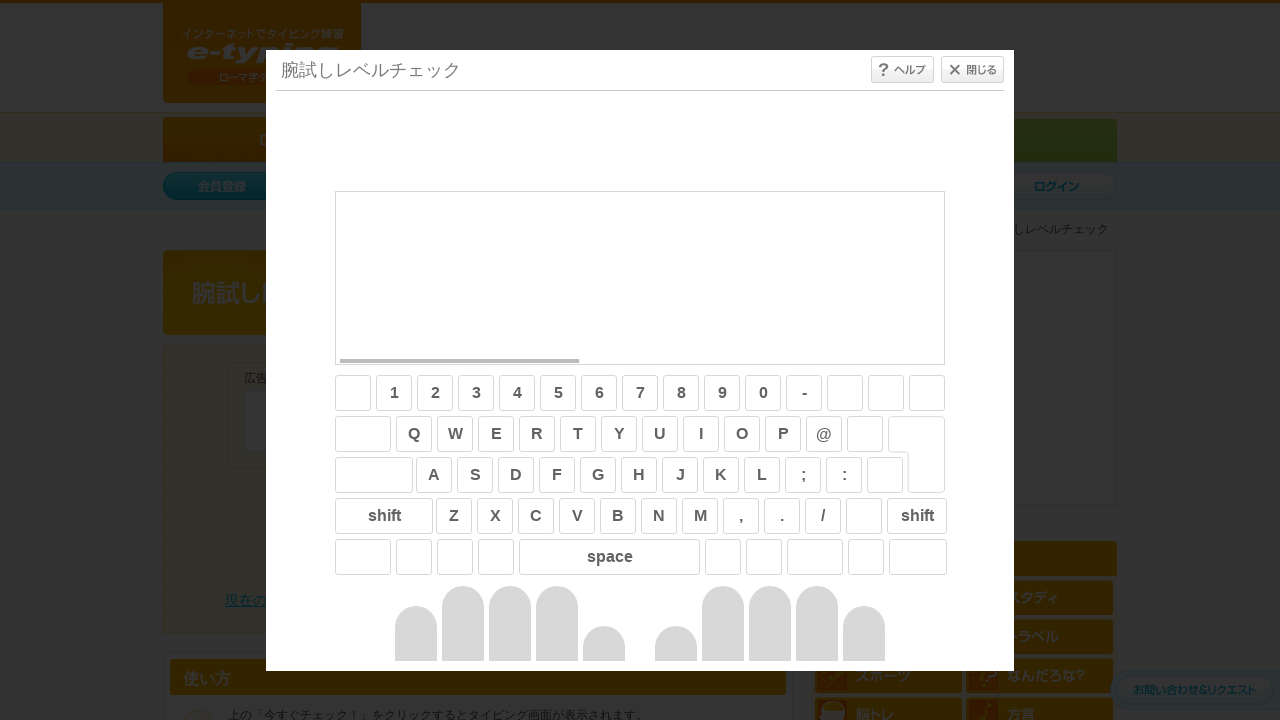

Waited 1.5 seconds before round 11
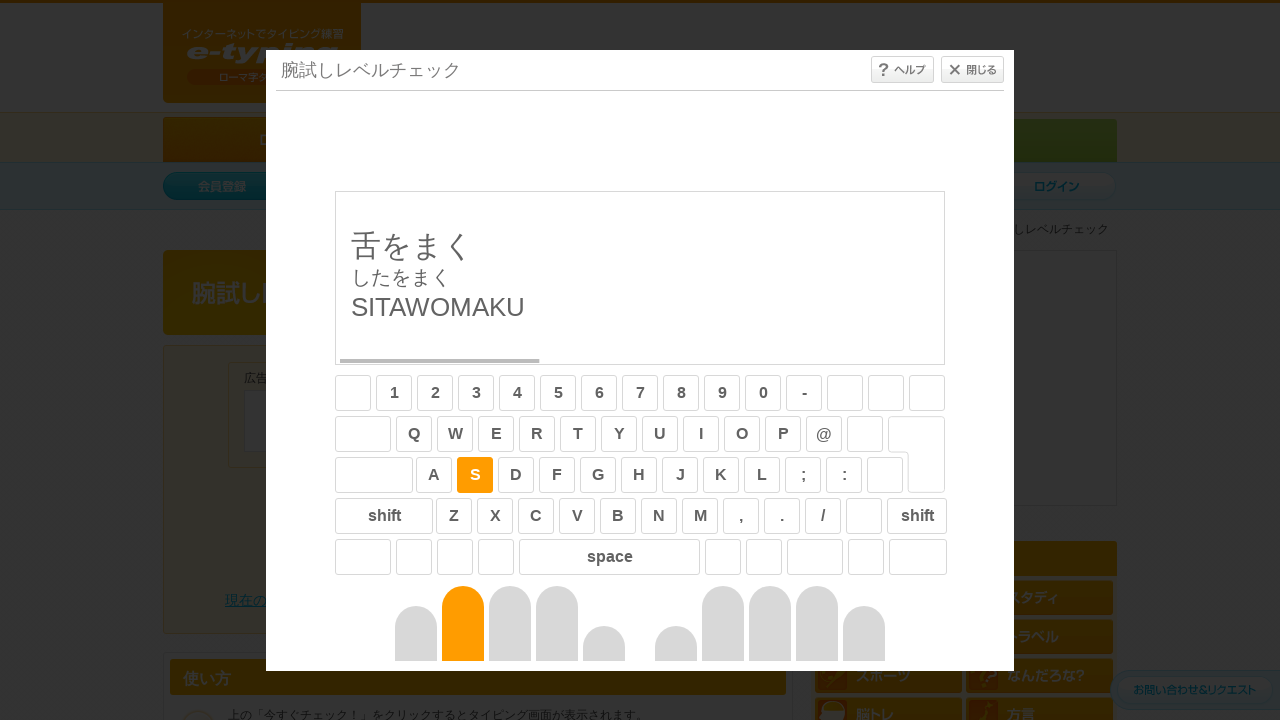

Retrieved text to type for round 11: 'SITAWOMAKU'
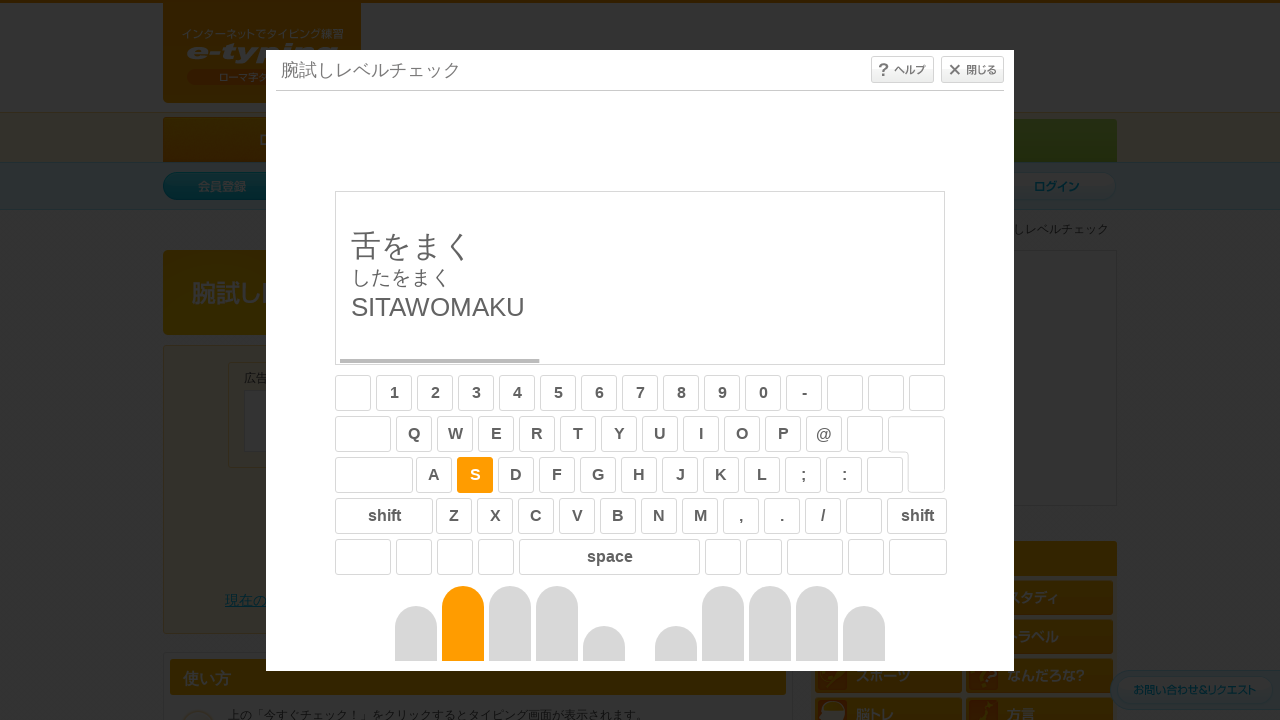

Typed sentence in round 11 on #typing_content >> internal:control=enter-frame >> body
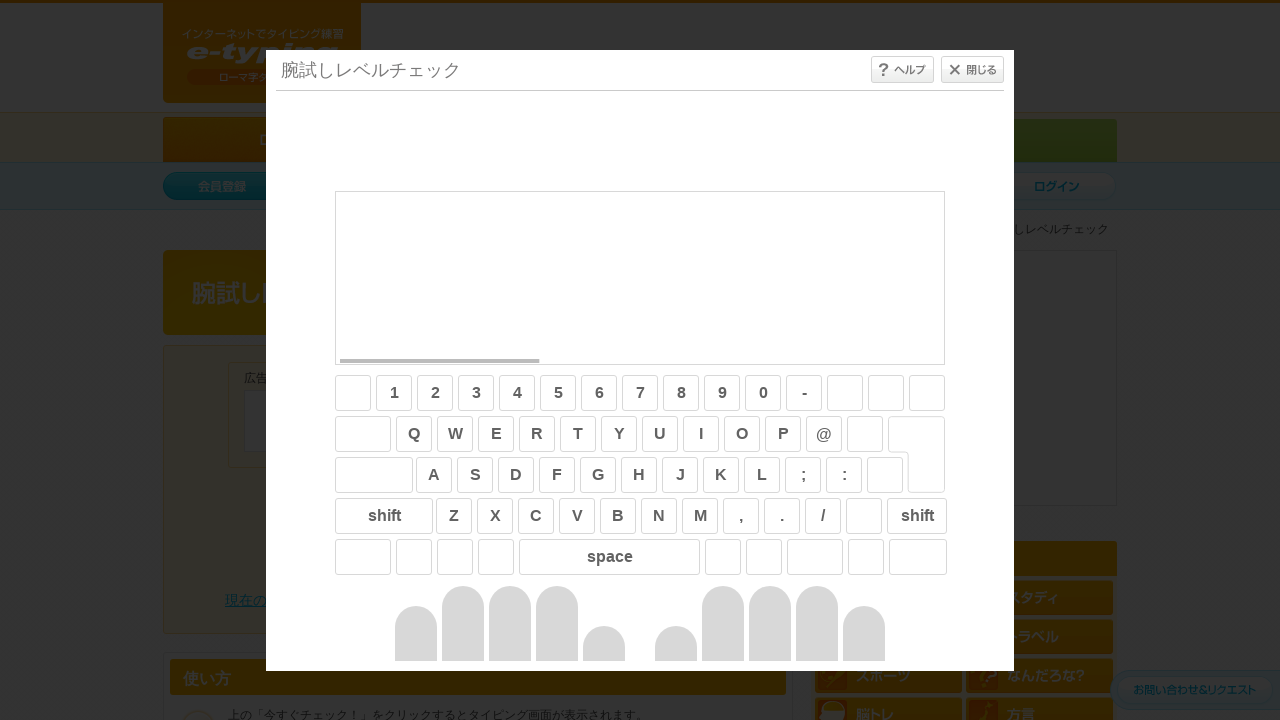

Waited 1.5 seconds before round 12
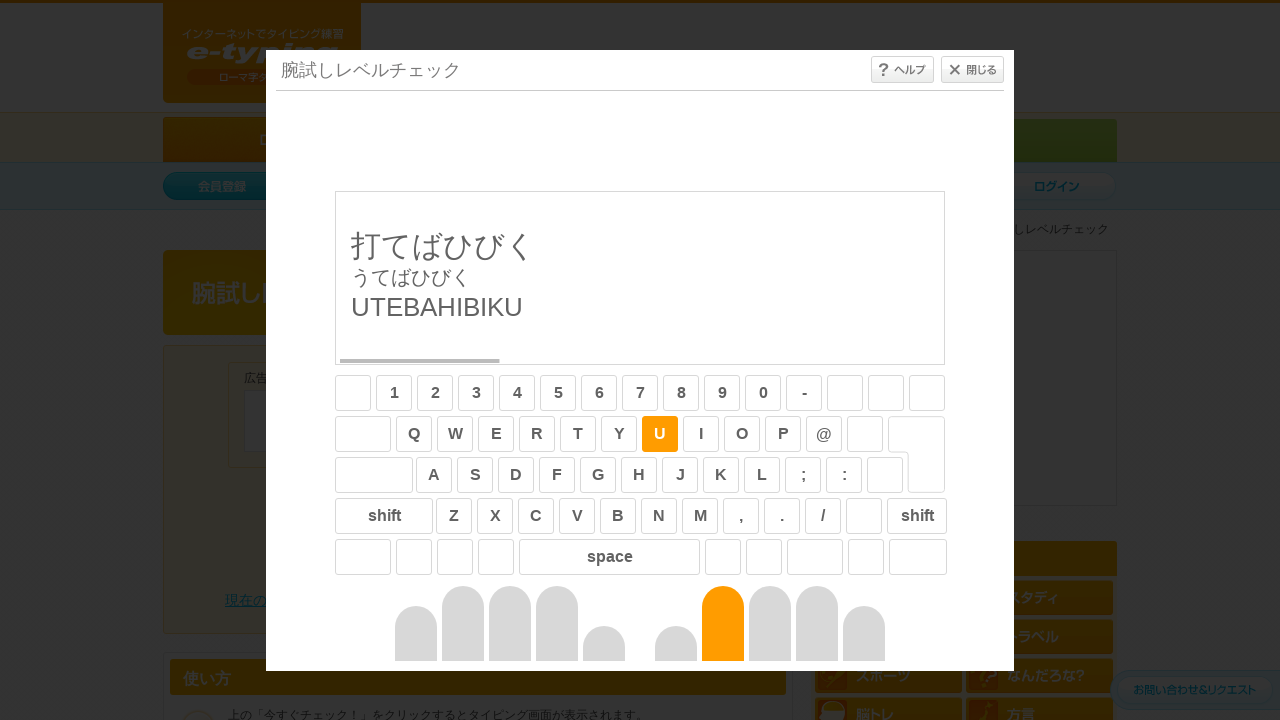

Retrieved text to type for round 12: 'UTEBAHIBIKU'
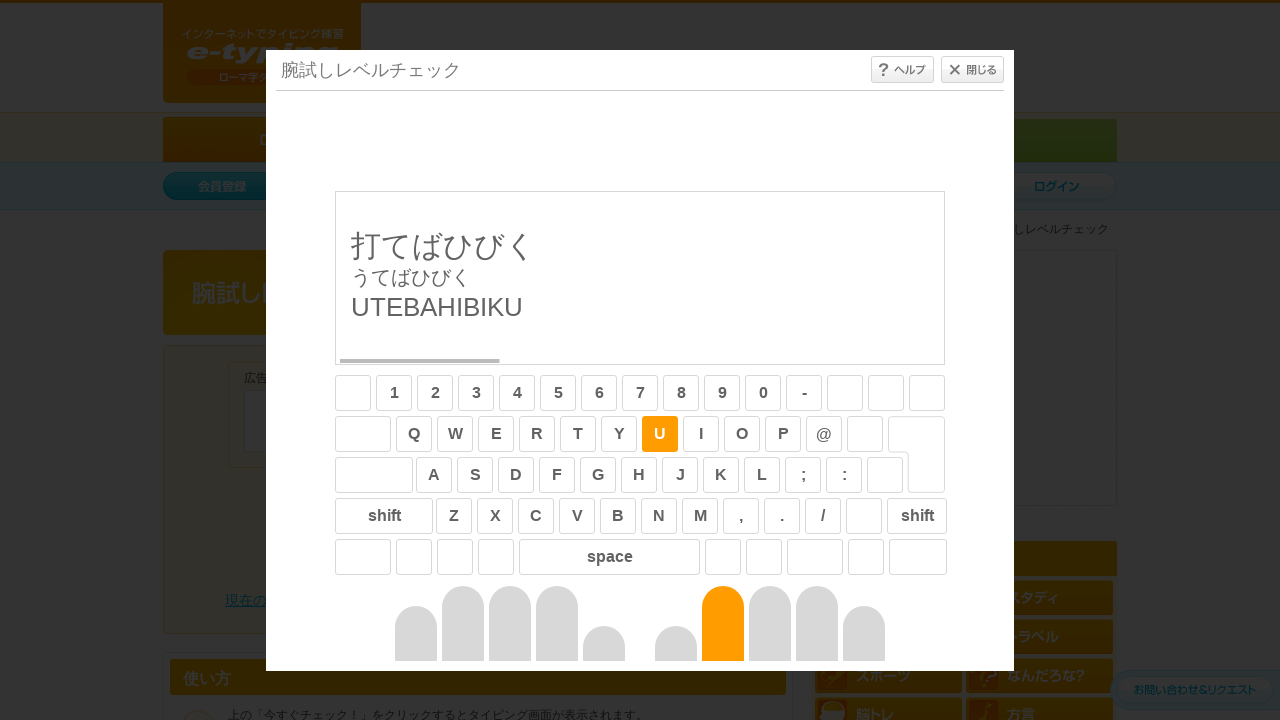

Typed sentence in round 12 on #typing_content >> internal:control=enter-frame >> body
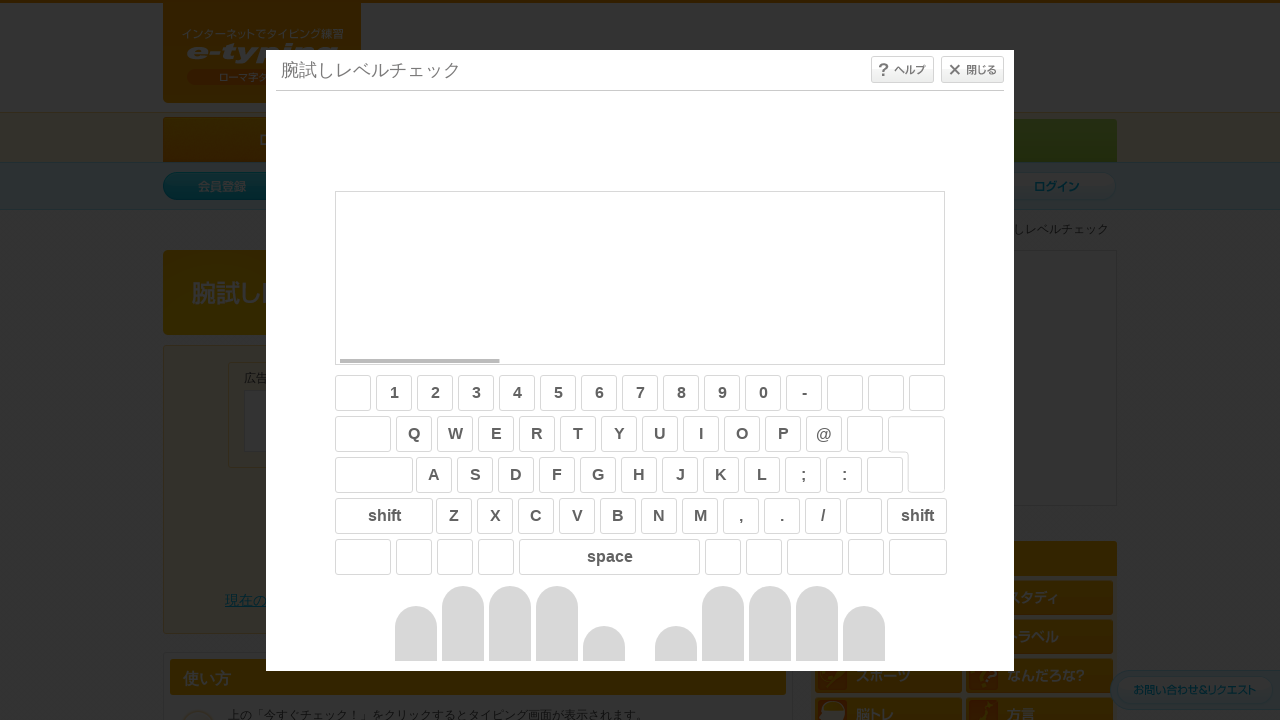

Waited 1.5 seconds before round 13
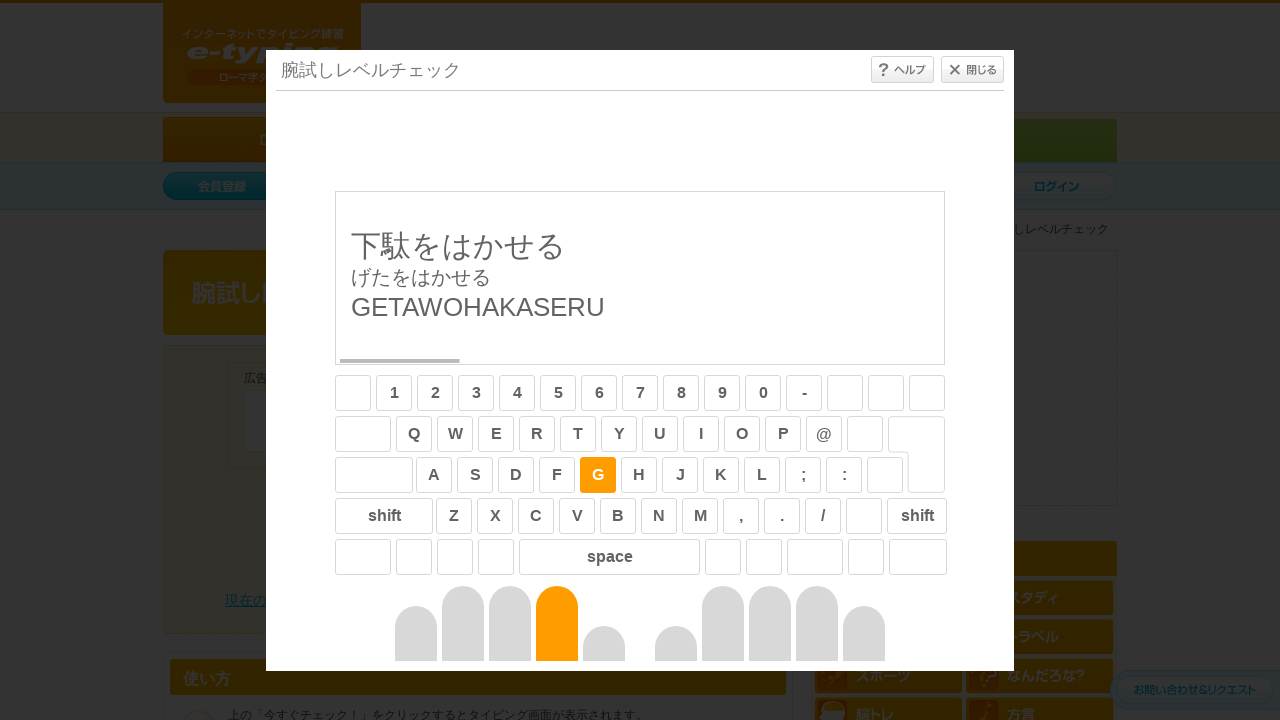

Retrieved text to type for round 13: 'GETAWOHAKASERU'
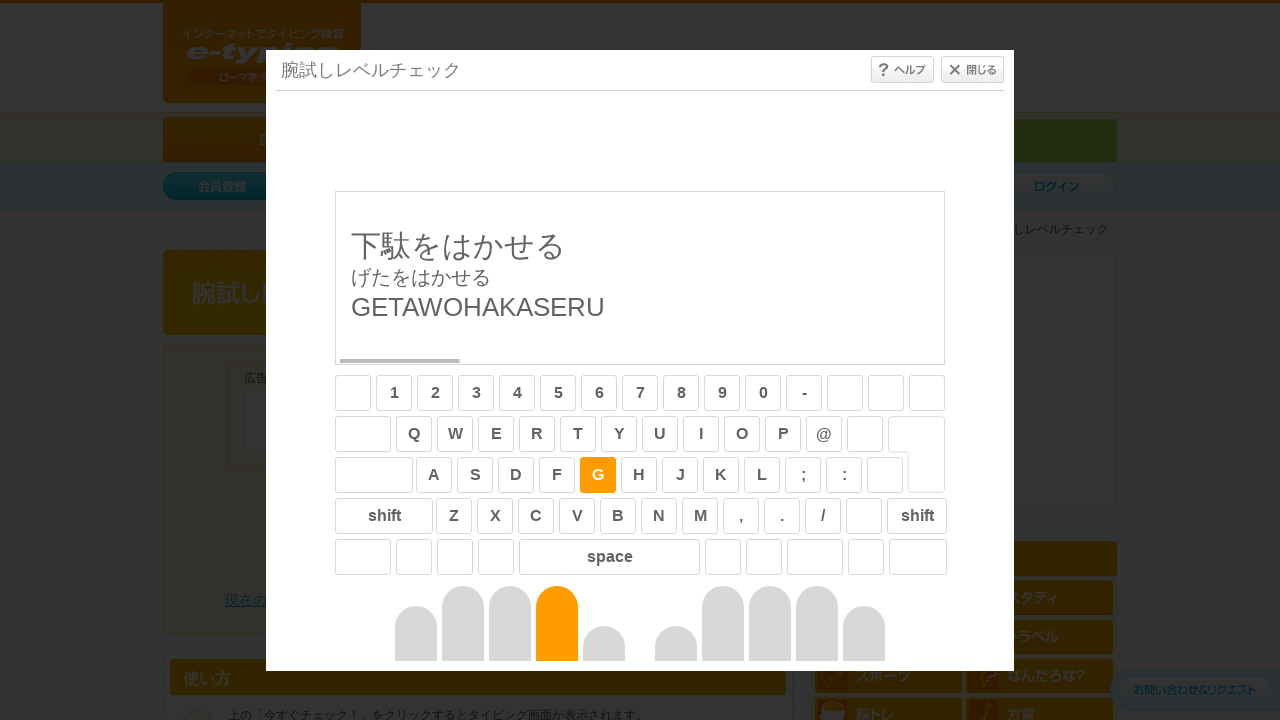

Typed sentence in round 13 on #typing_content >> internal:control=enter-frame >> body
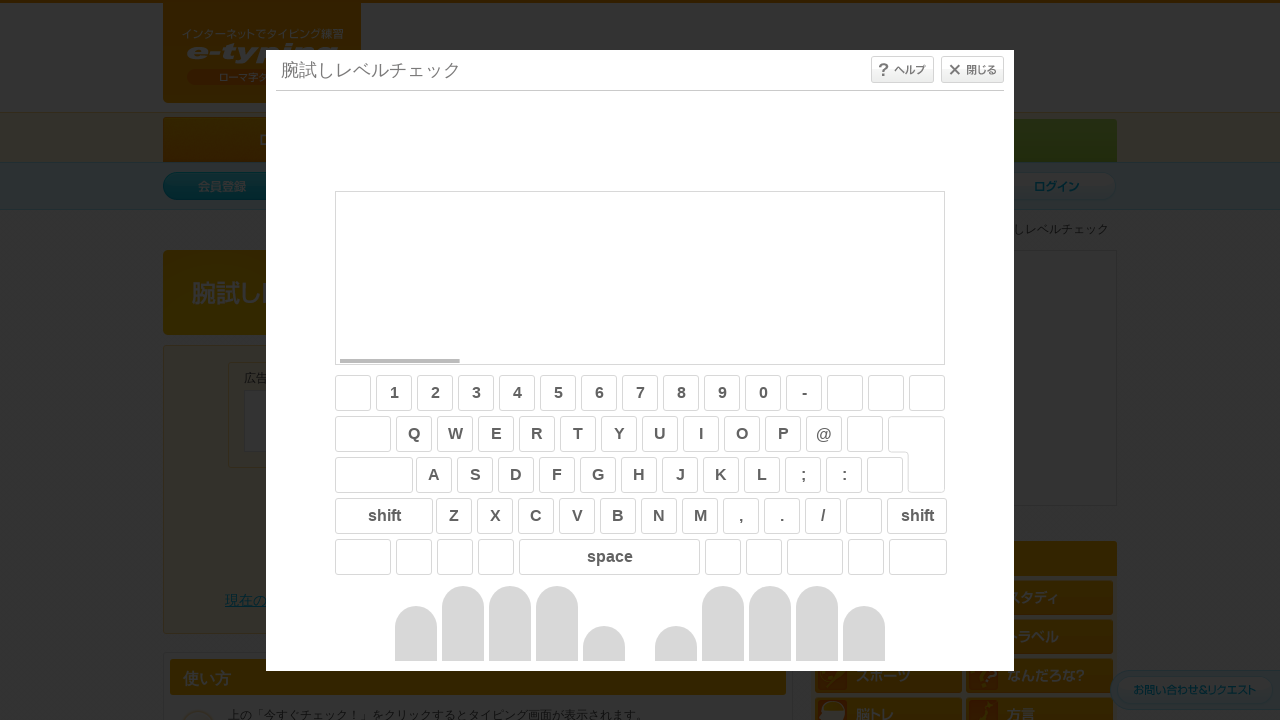

Waited 1.5 seconds before round 14
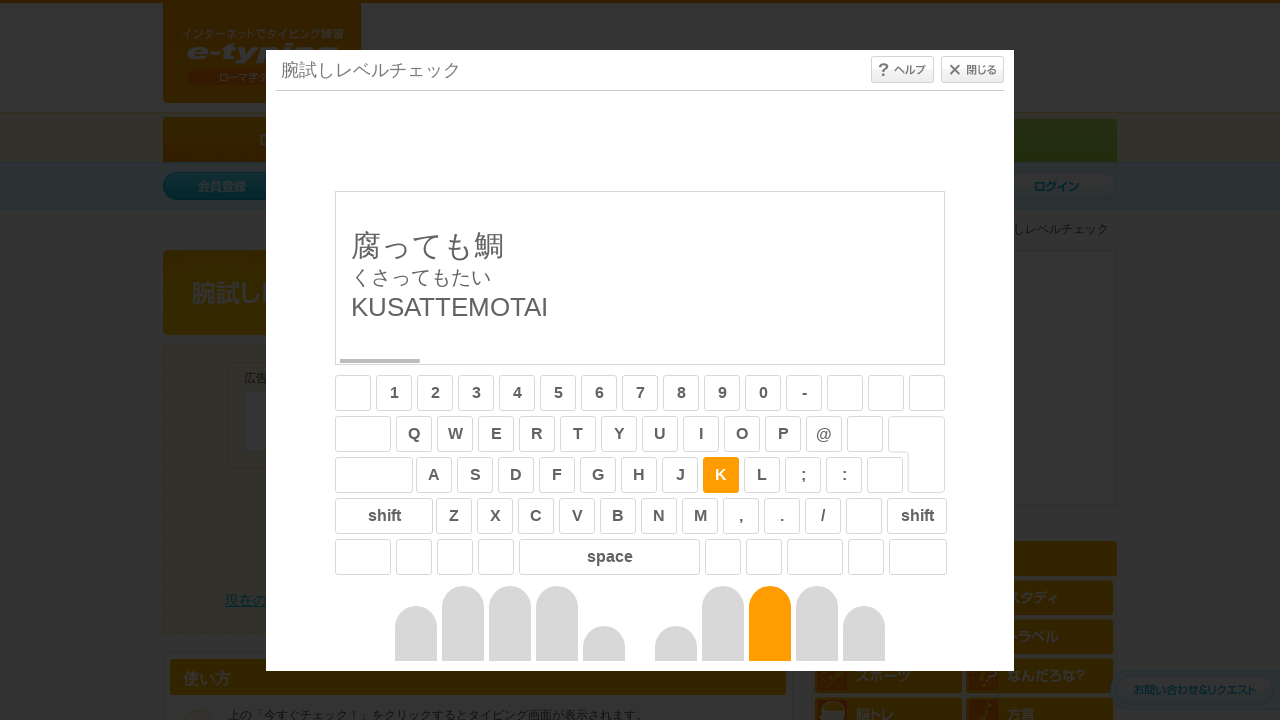

Retrieved text to type for round 14: 'KUSATTEMOTAI'
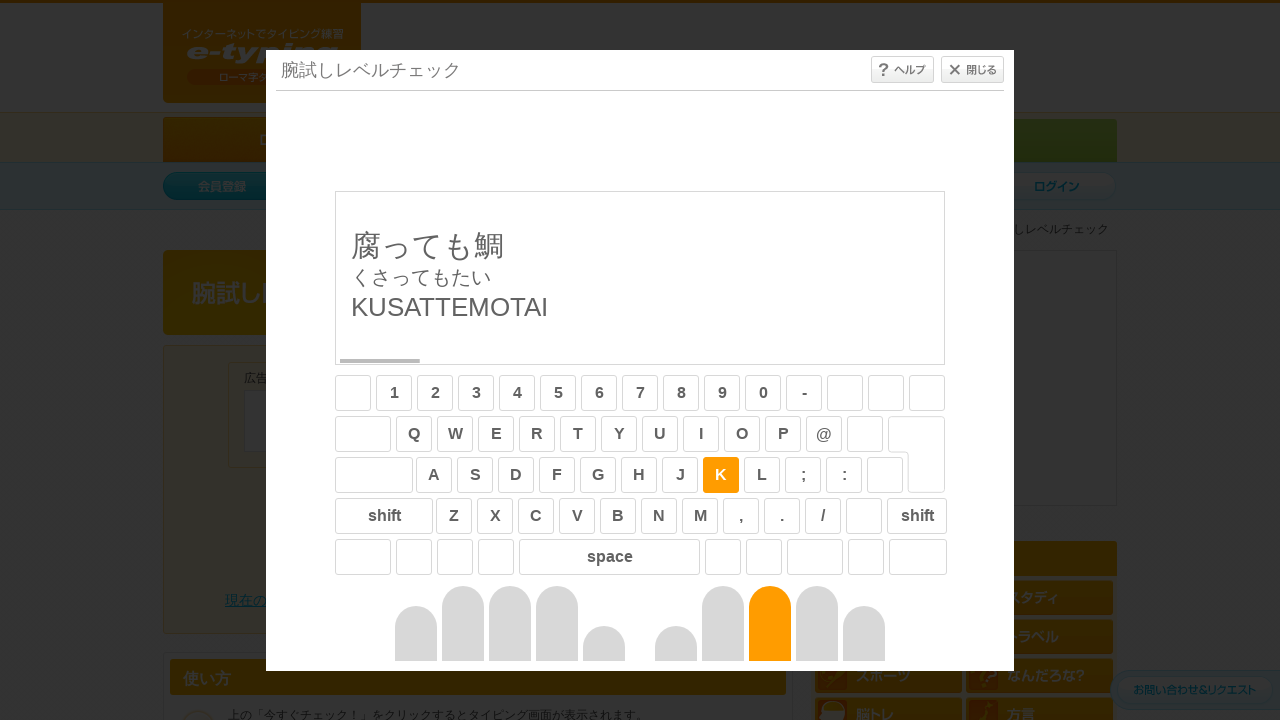

Typed sentence in round 14 on #typing_content >> internal:control=enter-frame >> body
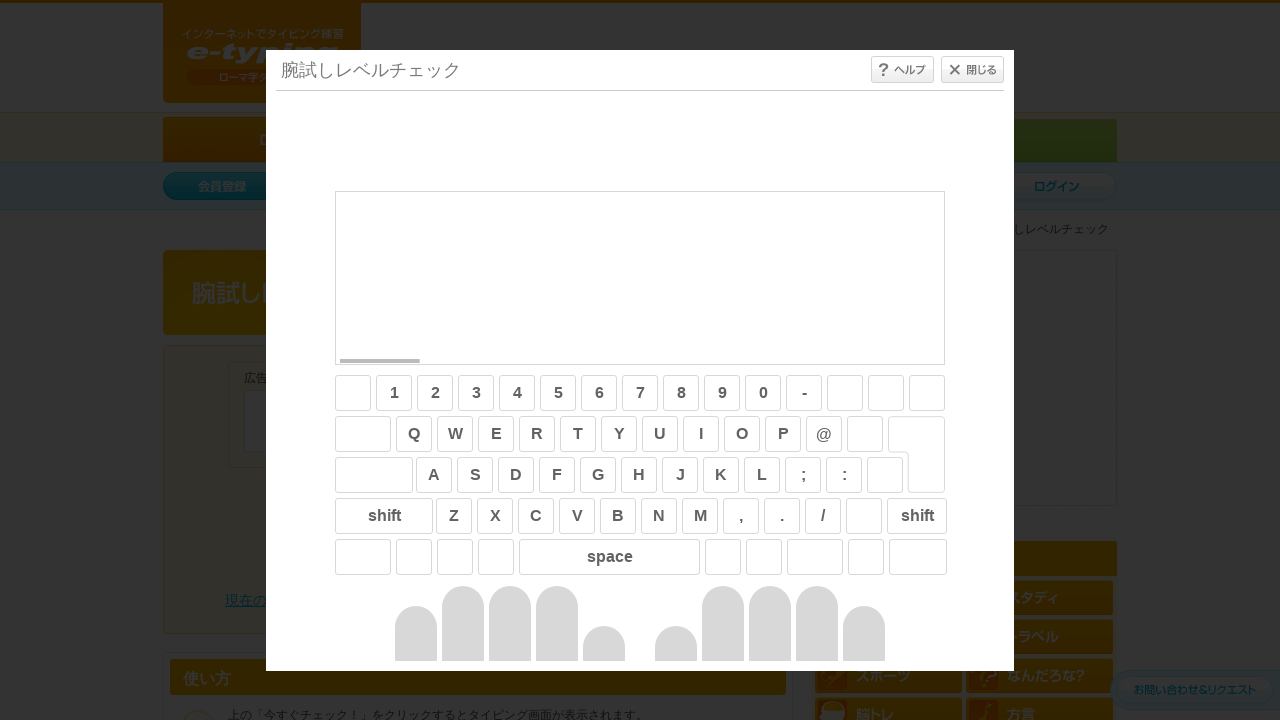

Waited 1.5 seconds before round 15
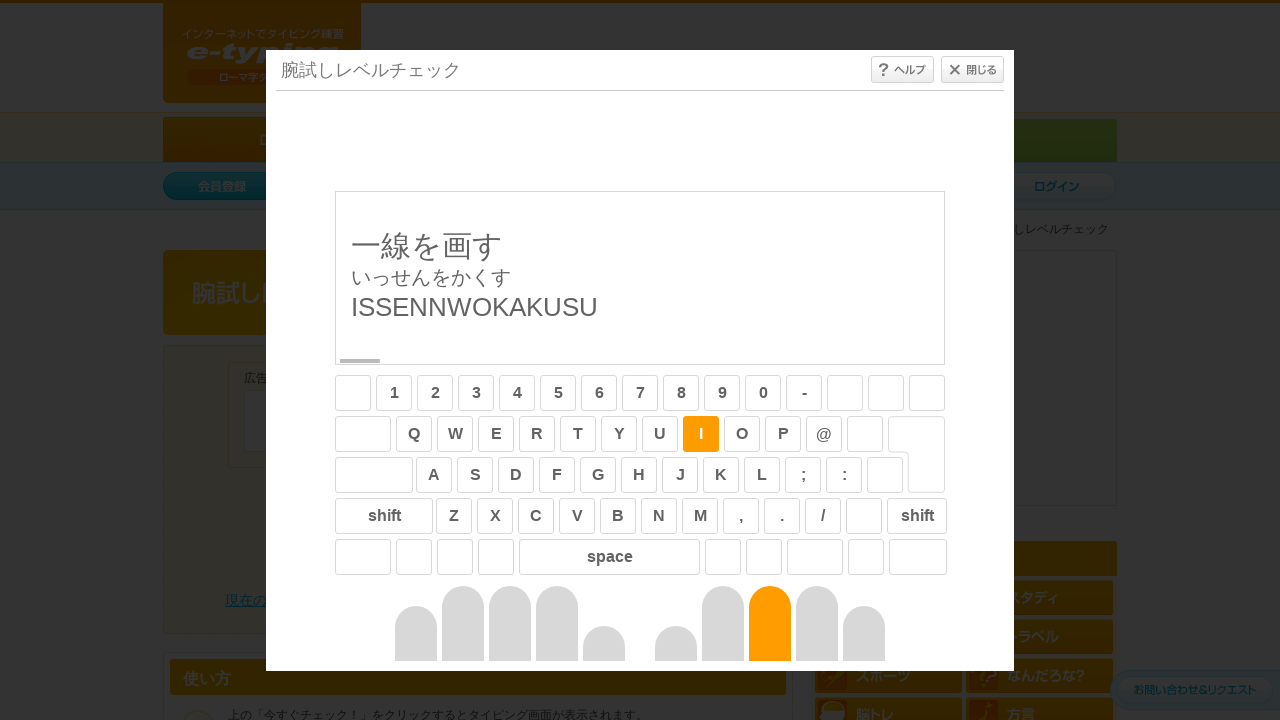

Retrieved text to type for round 15: 'ISSENNWOKAKUSU'
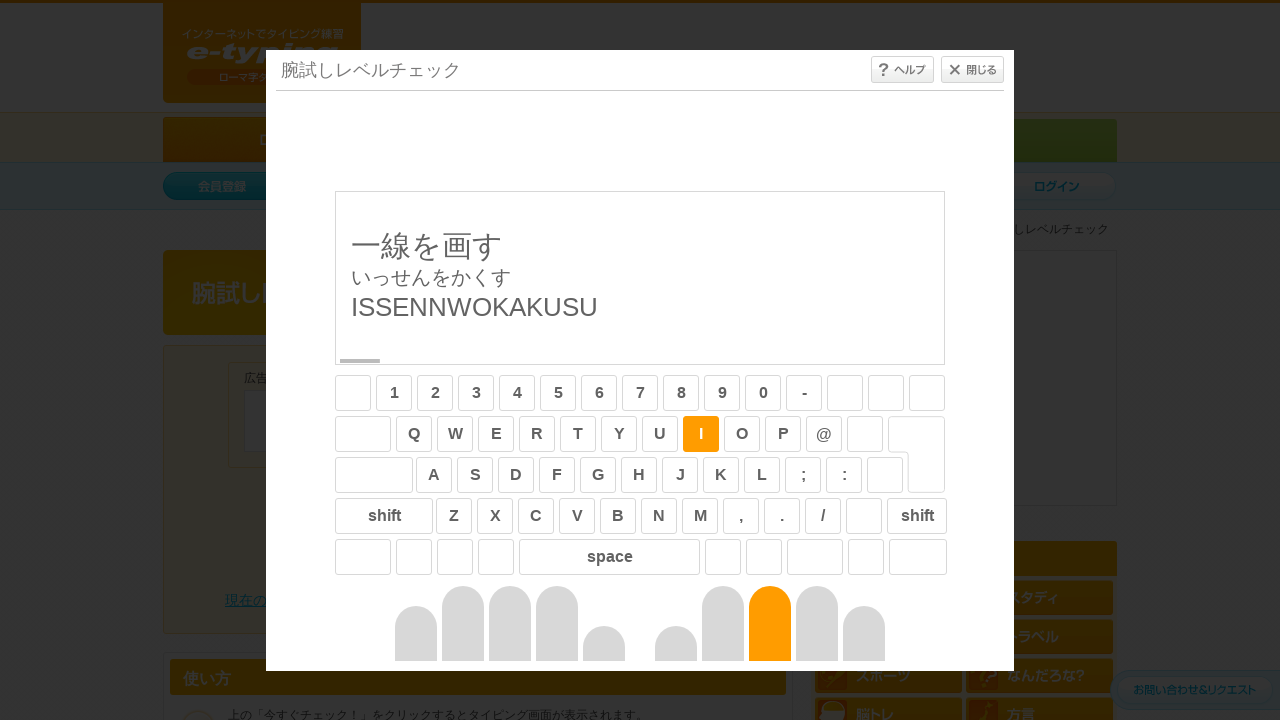

Typed sentence in round 15 on #typing_content >> internal:control=enter-frame >> body
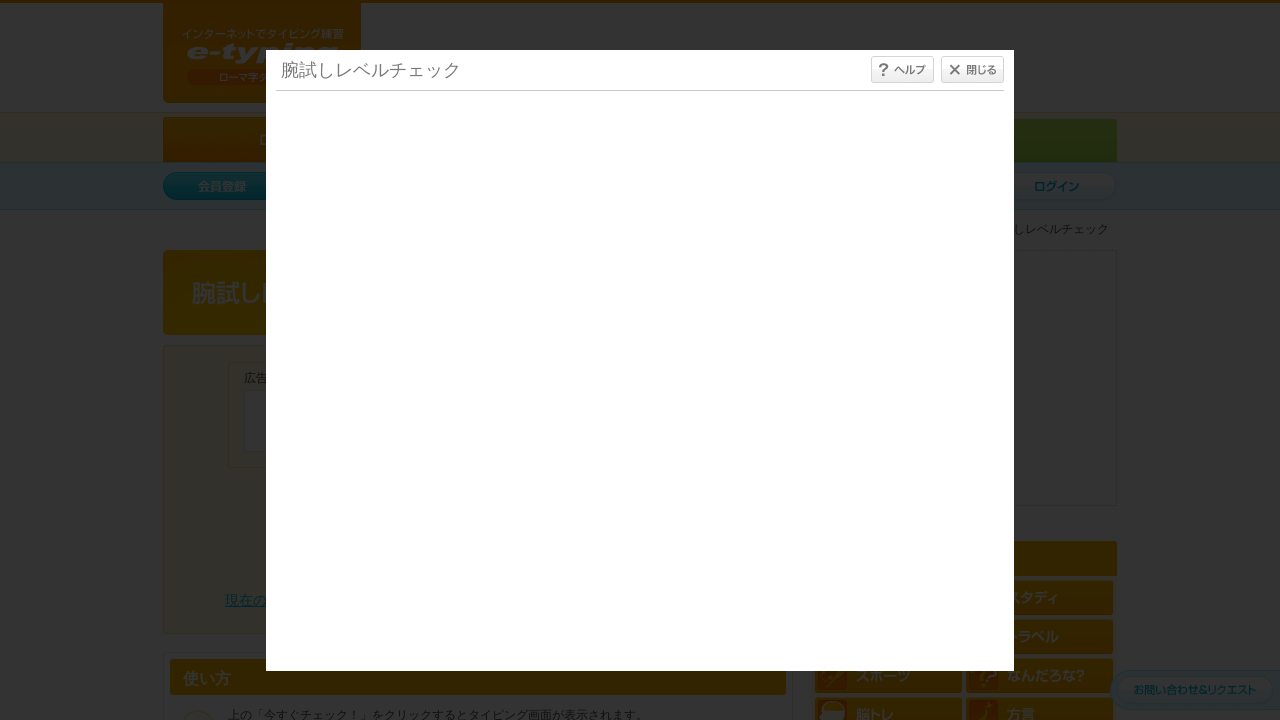

Waited 1.5 seconds before round 16
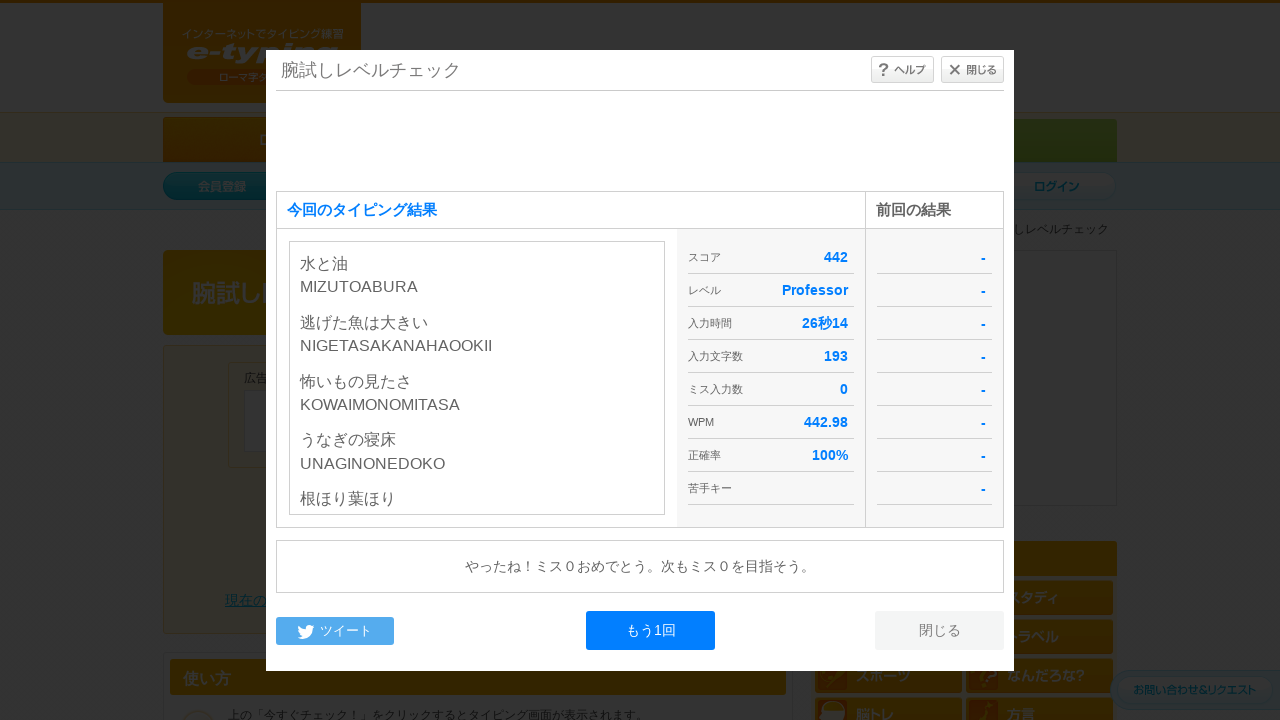

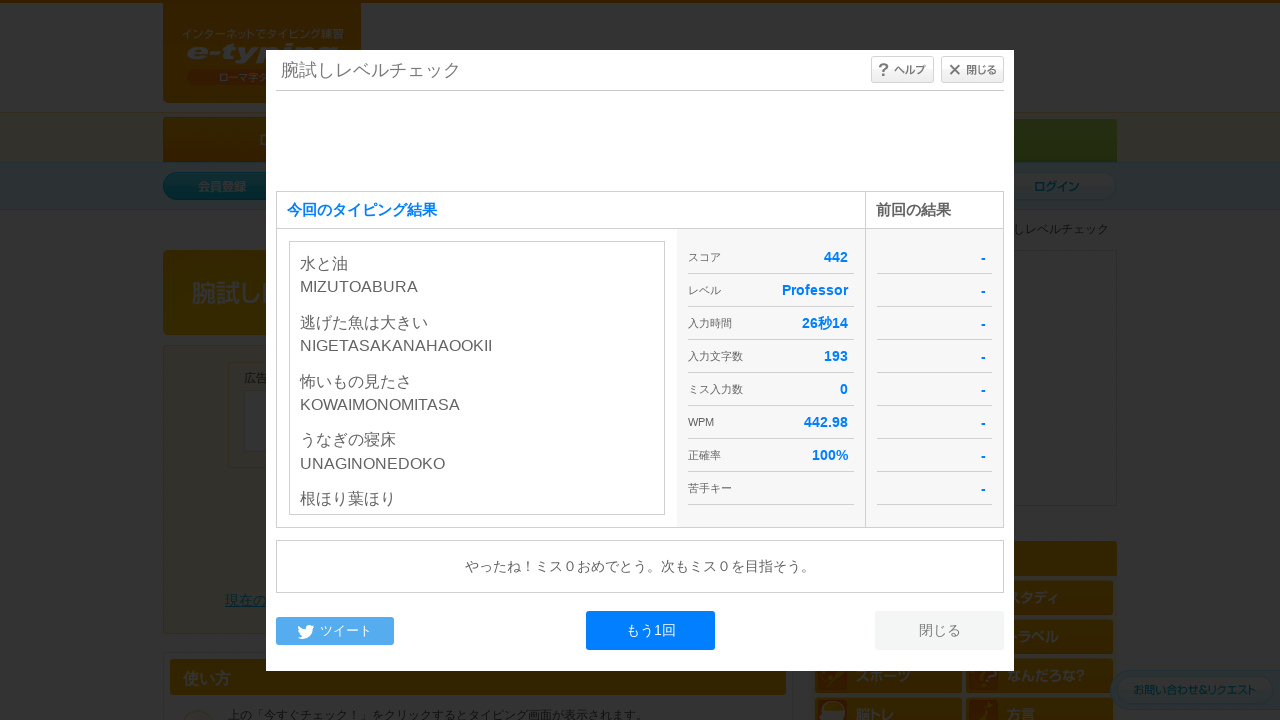